Tests countdown timer by verifying that the countdown reaches a time ending in "00"

Starting URL: https://automationfc.github.io/fluent-wait/

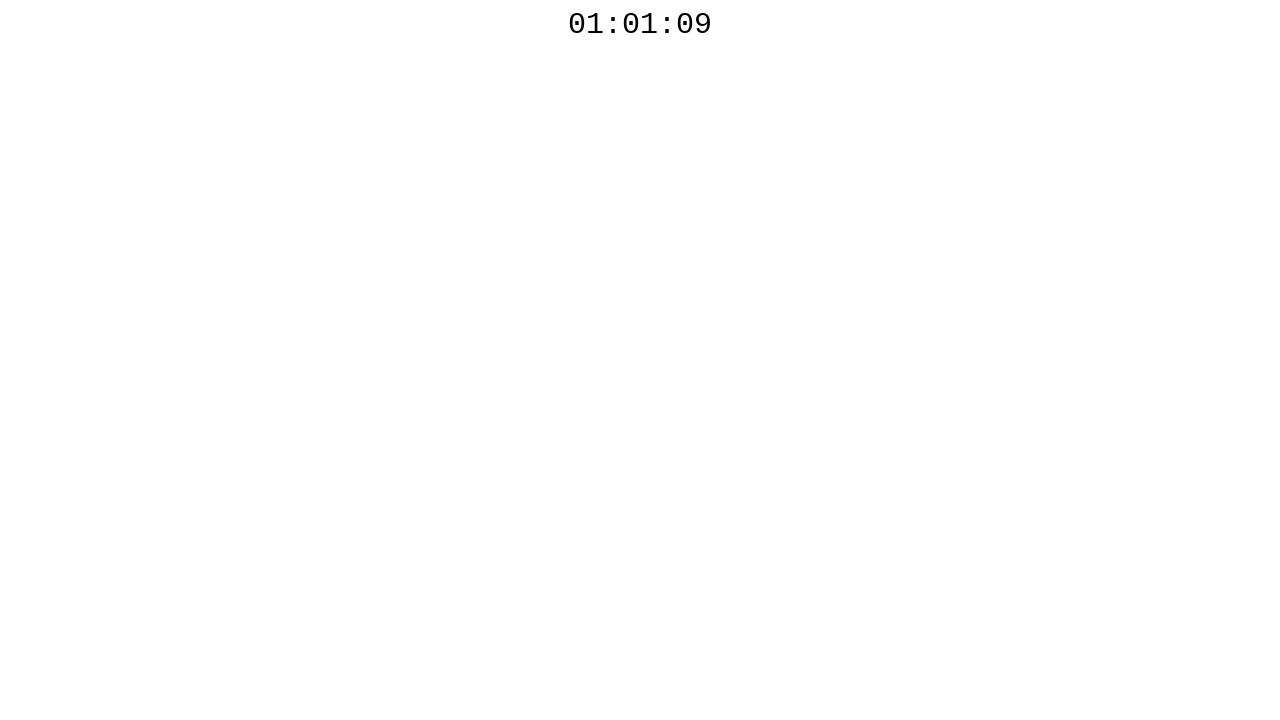

Located countdown timer element
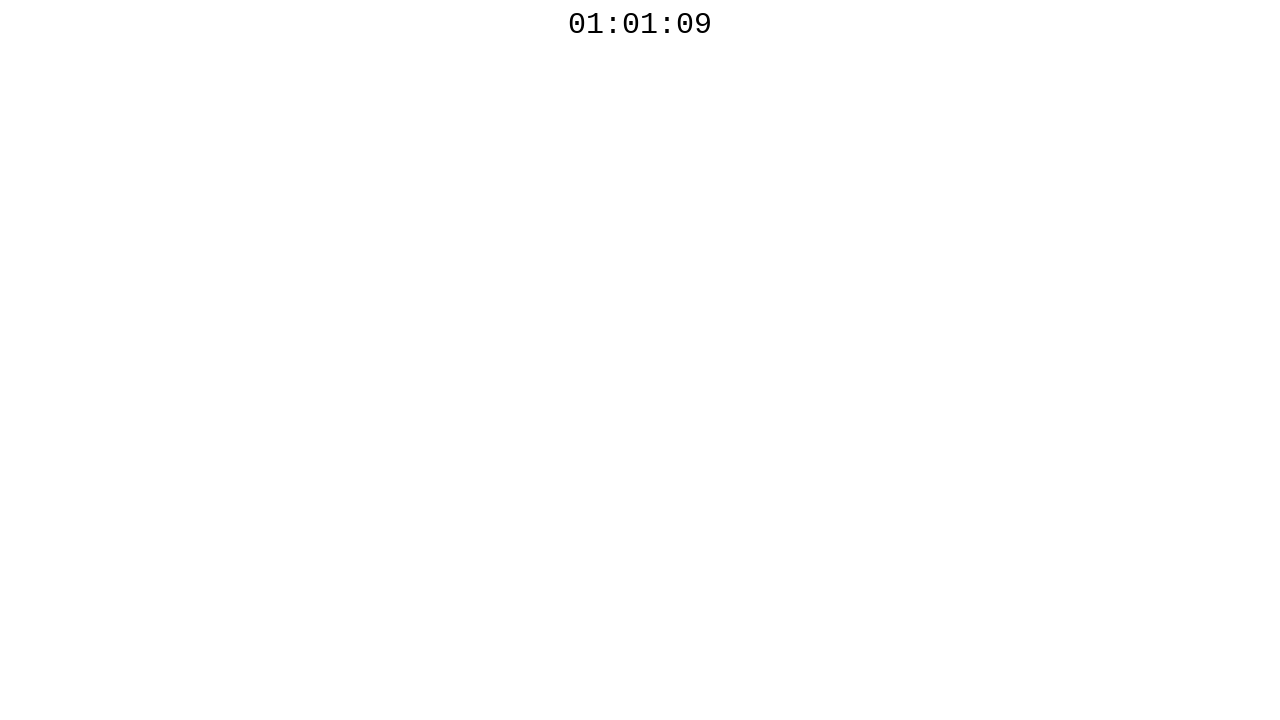

Retrieved countdown text: 01:01:09
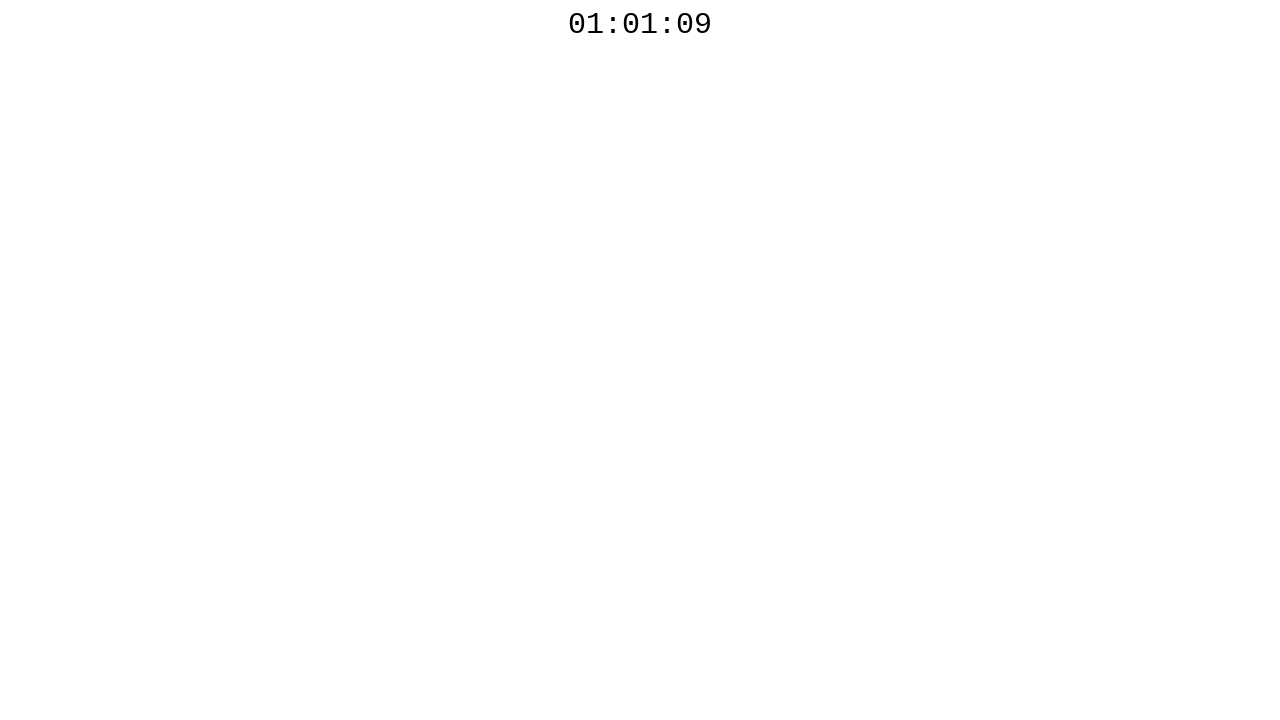

Waited 200ms for next countdown check
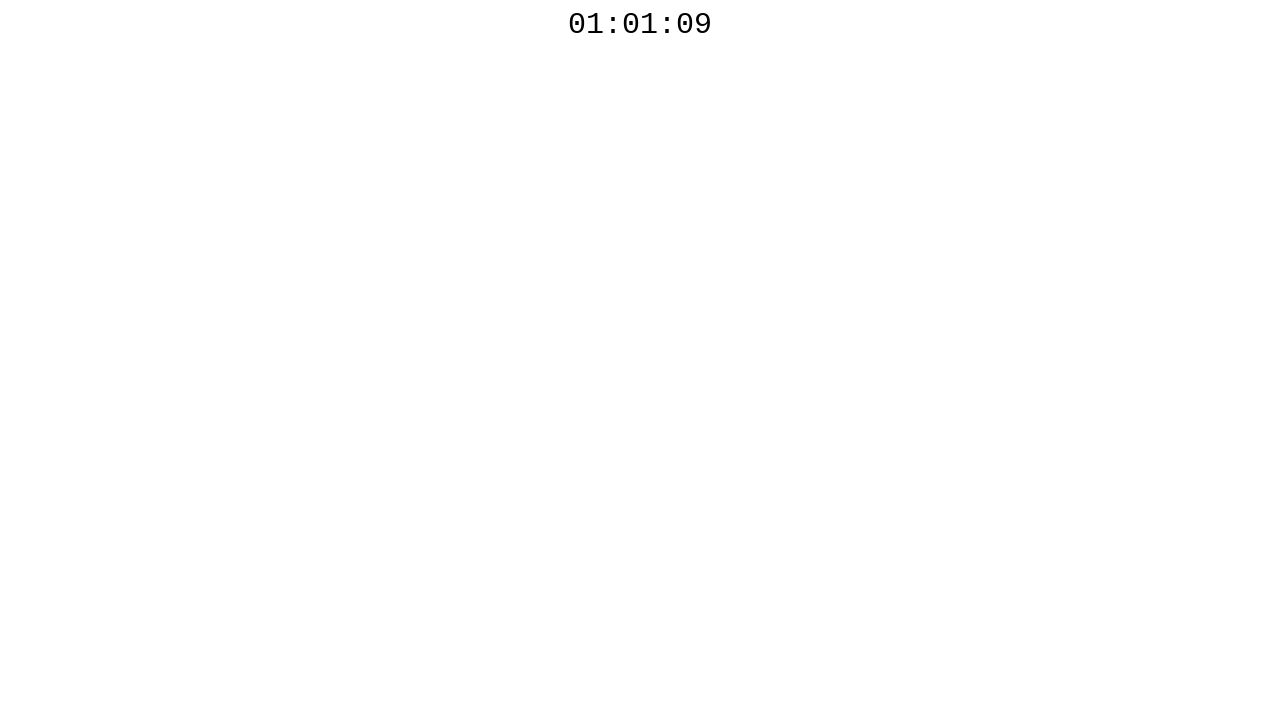

Retrieved countdown text: 01:01:09
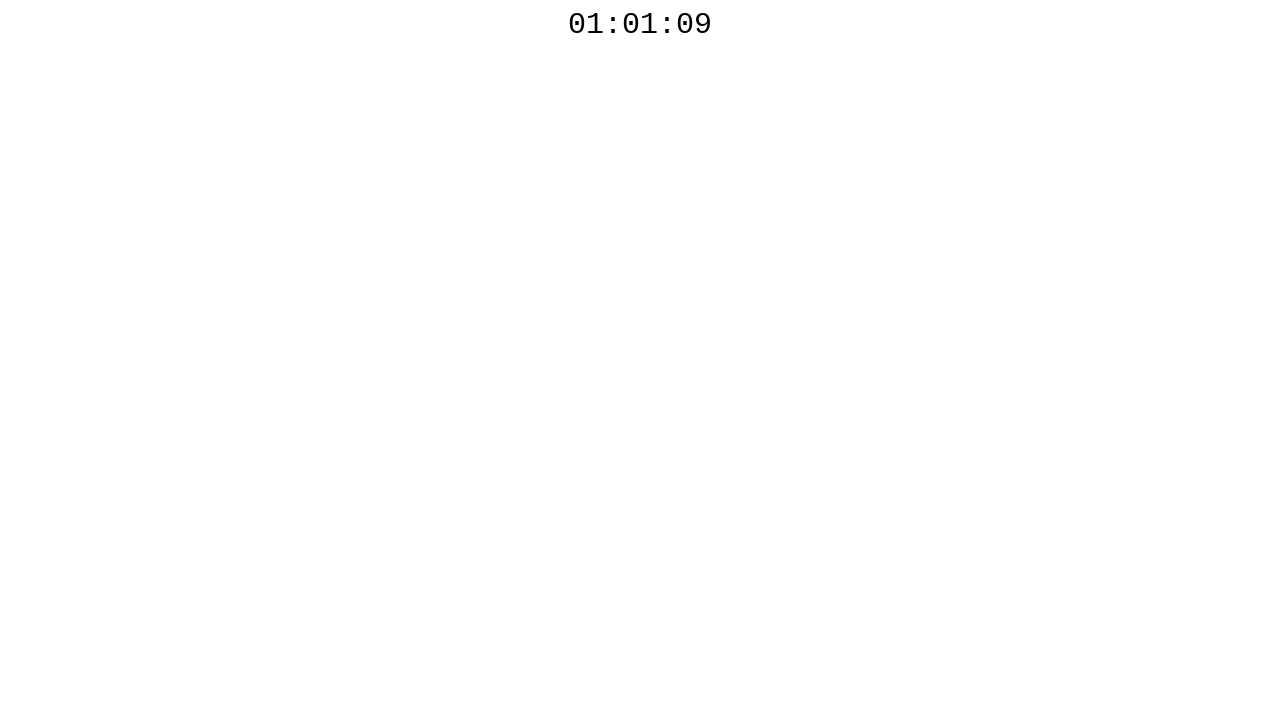

Waited 200ms for next countdown check
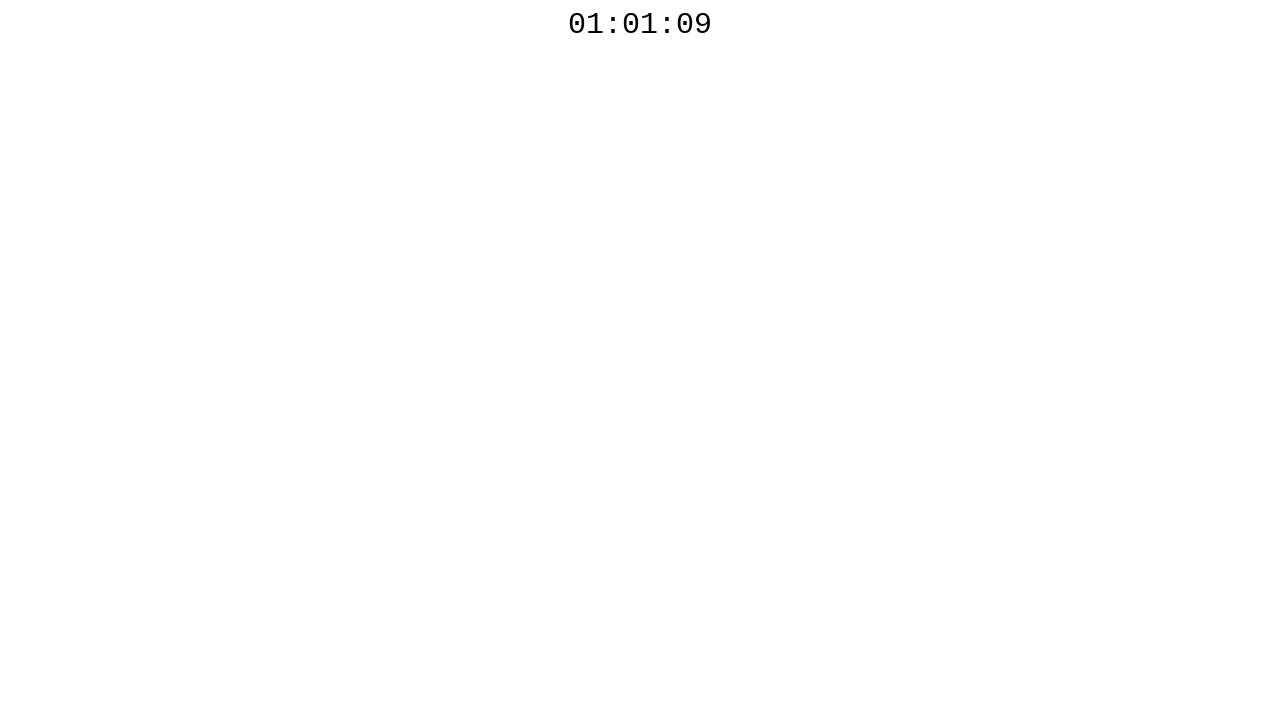

Retrieved countdown text: 01:01:08
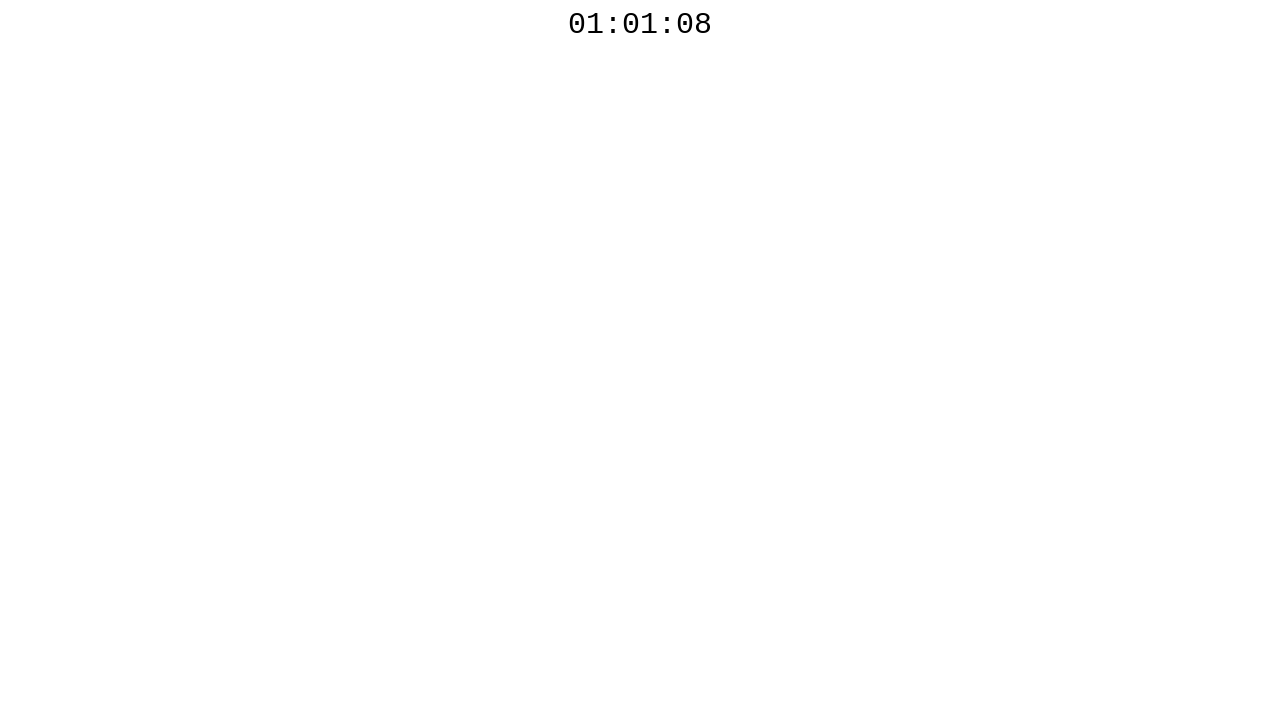

Waited 200ms for next countdown check
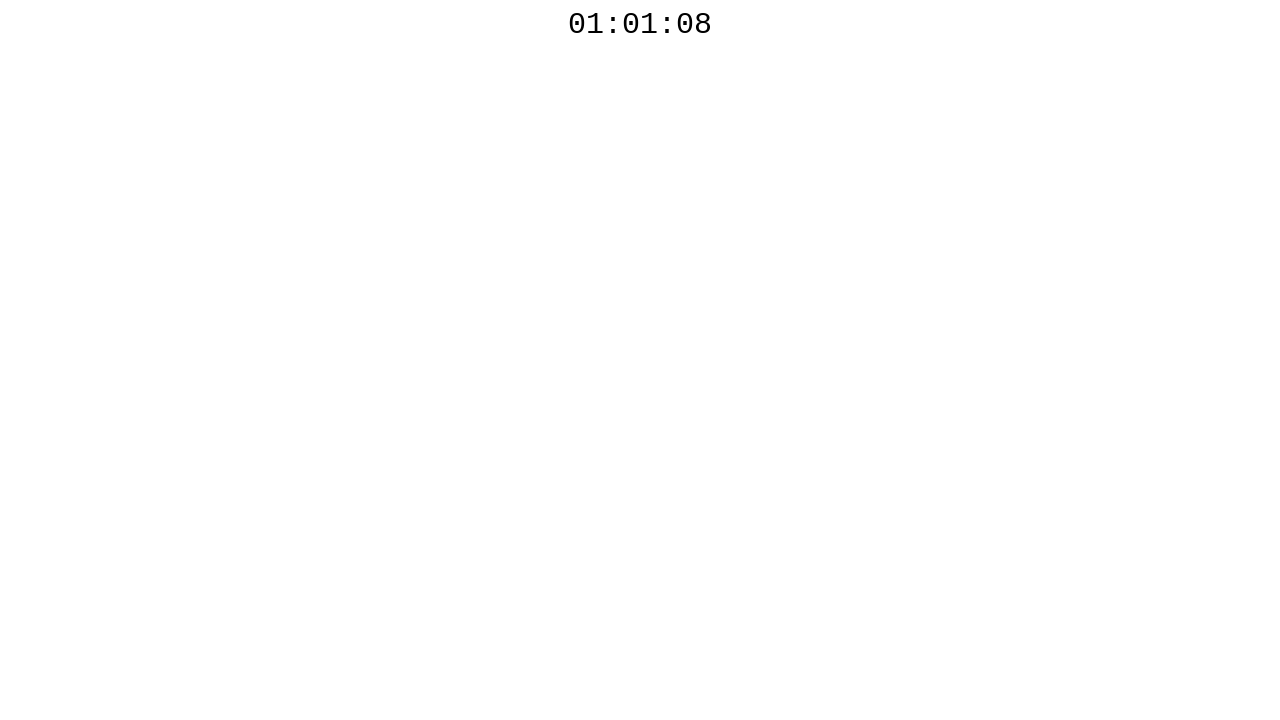

Retrieved countdown text: 01:01:08
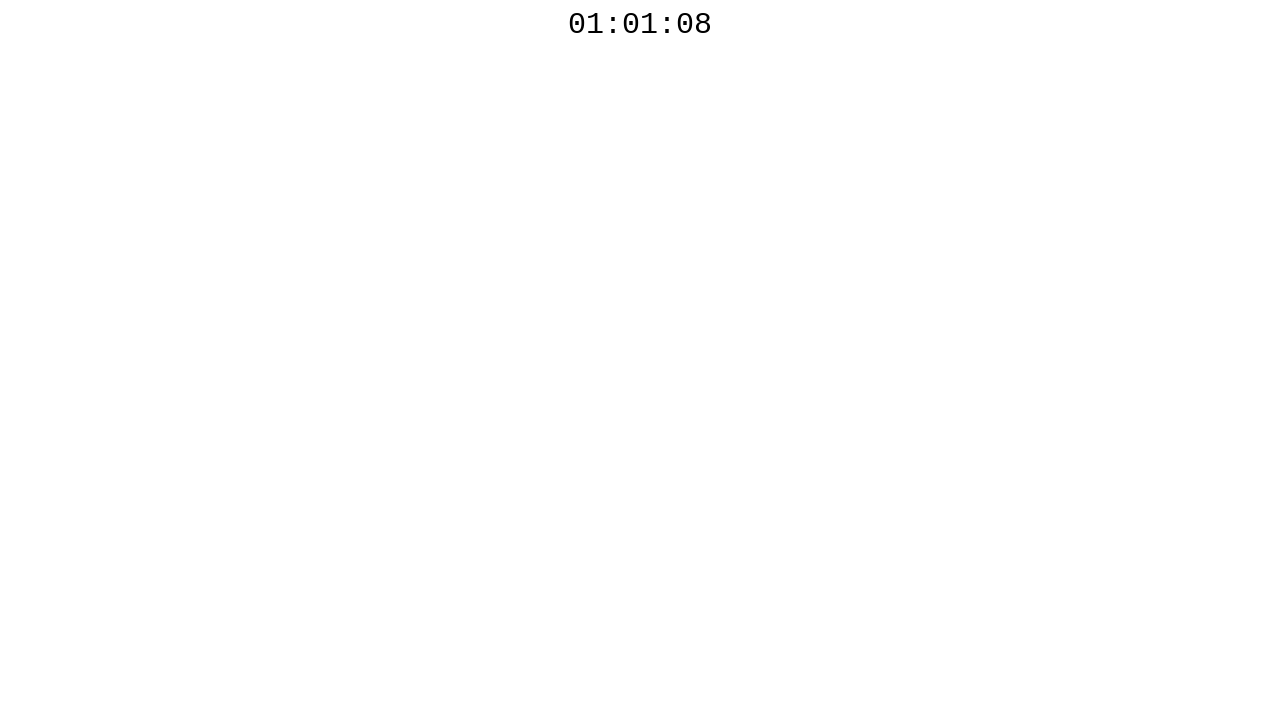

Waited 200ms for next countdown check
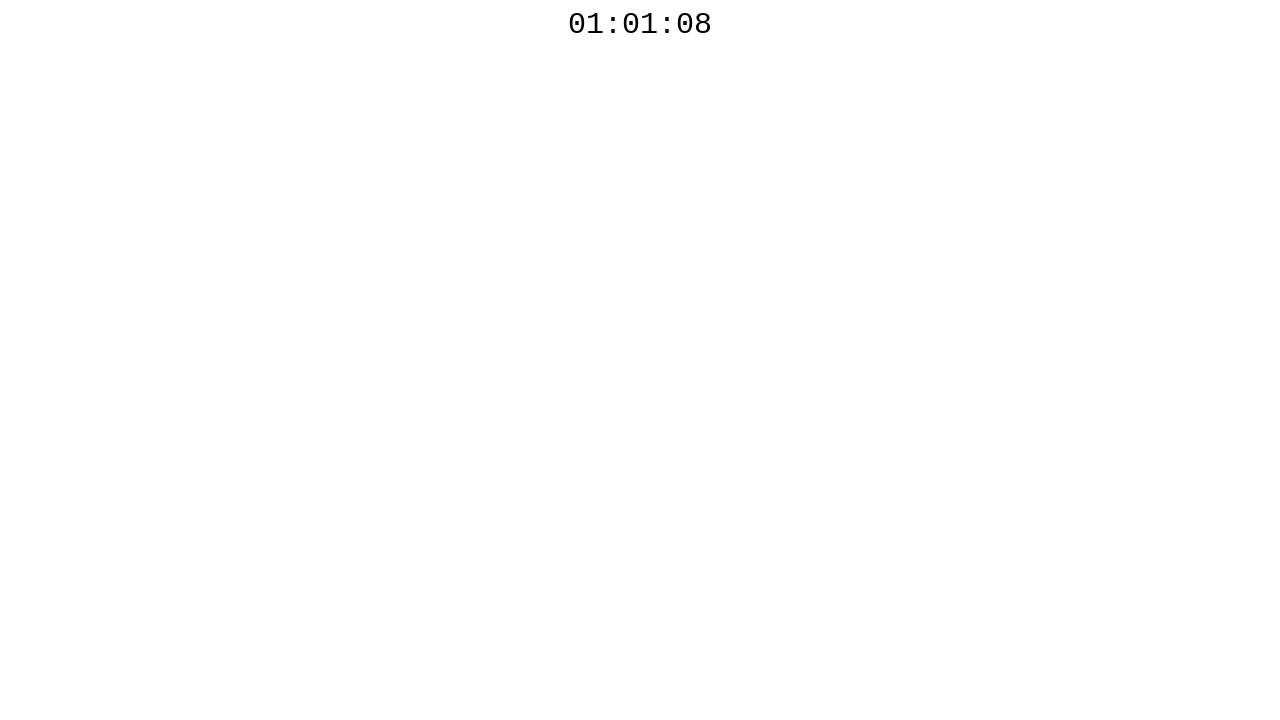

Retrieved countdown text: 01:01:08
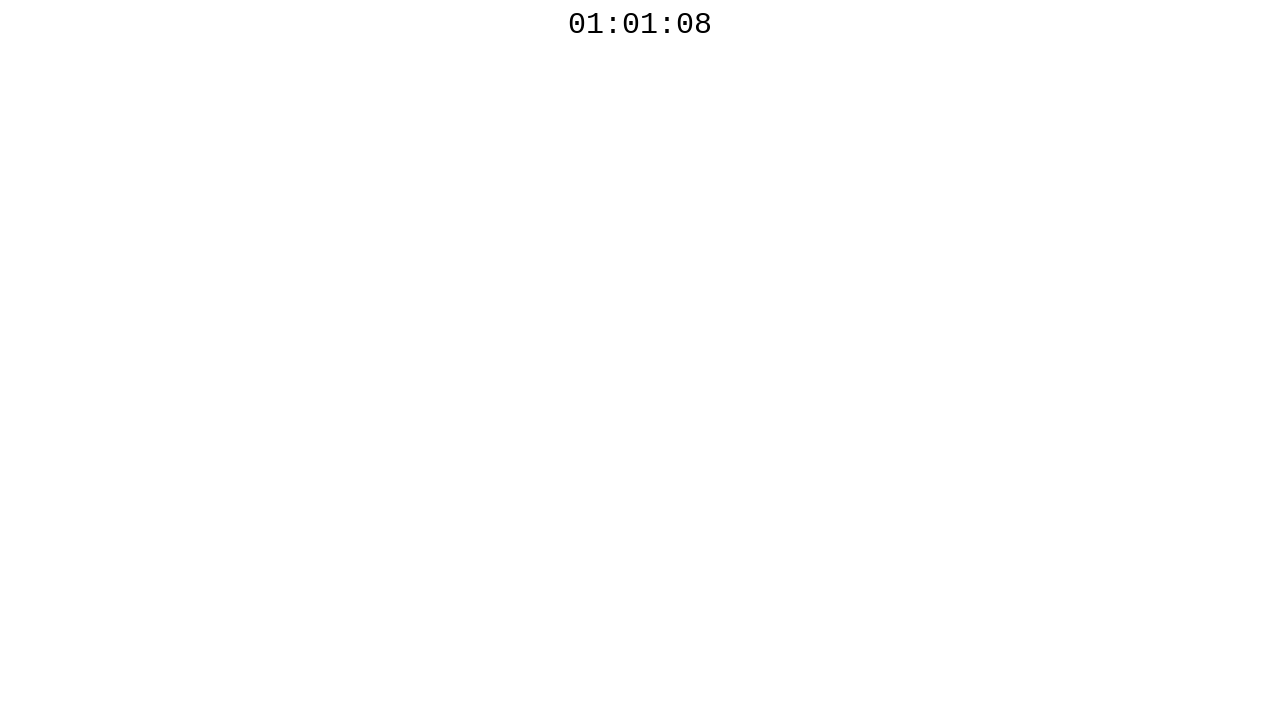

Waited 200ms for next countdown check
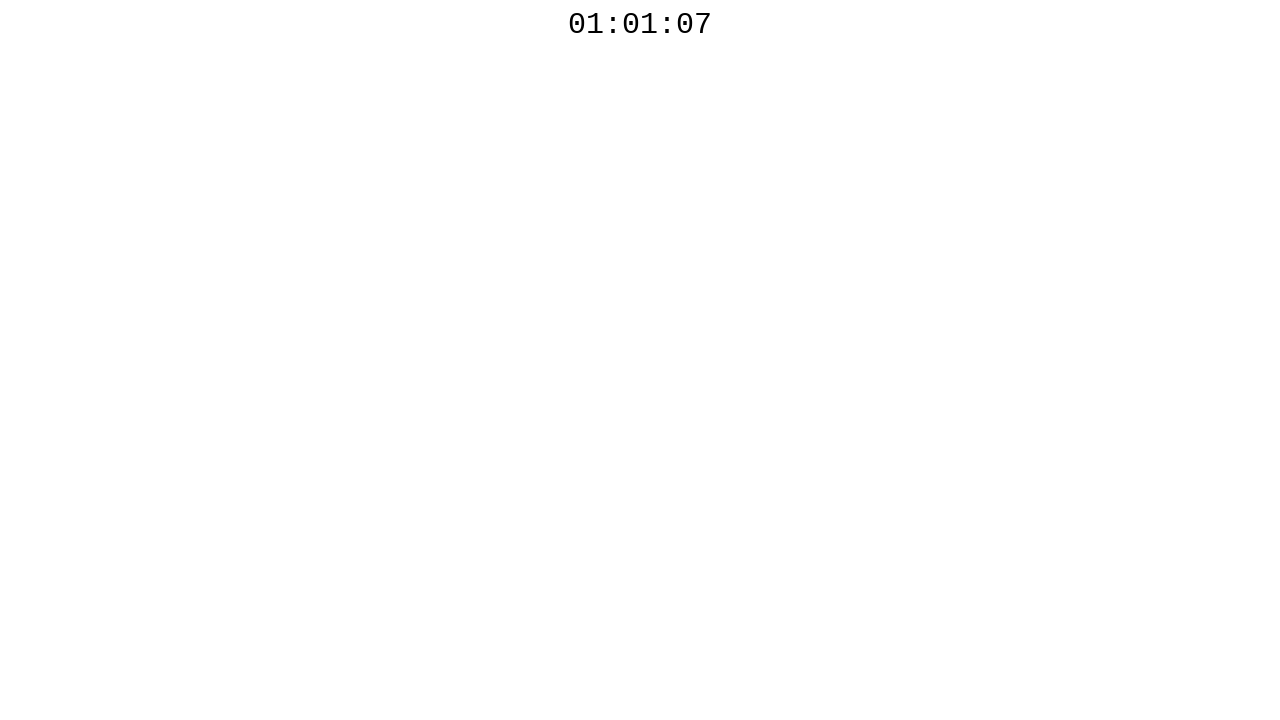

Retrieved countdown text: 01:01:07
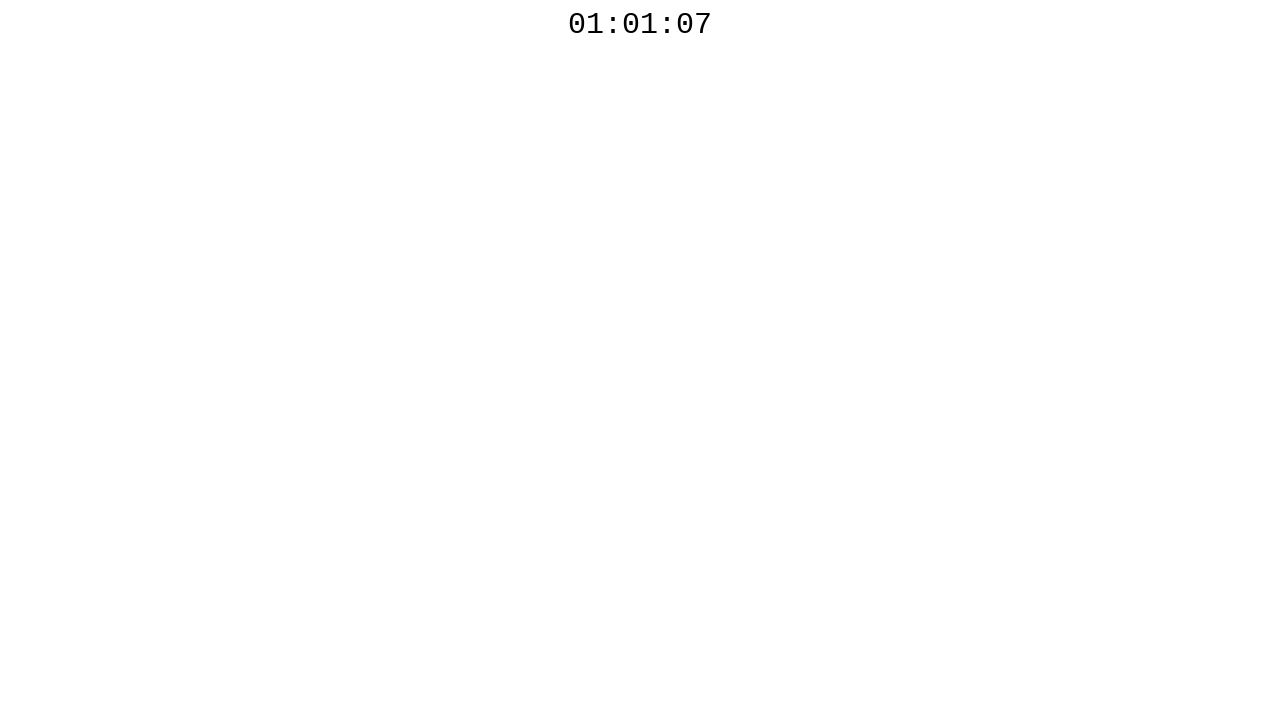

Waited 200ms for next countdown check
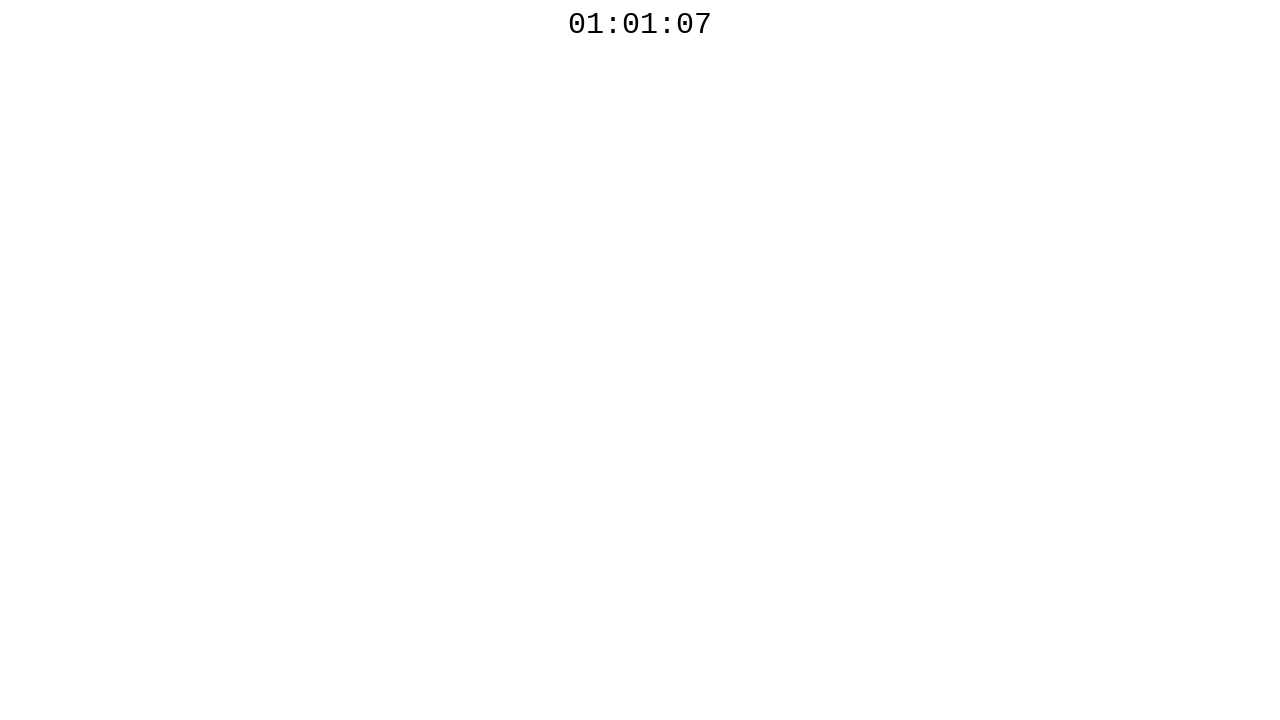

Retrieved countdown text: 01:01:07
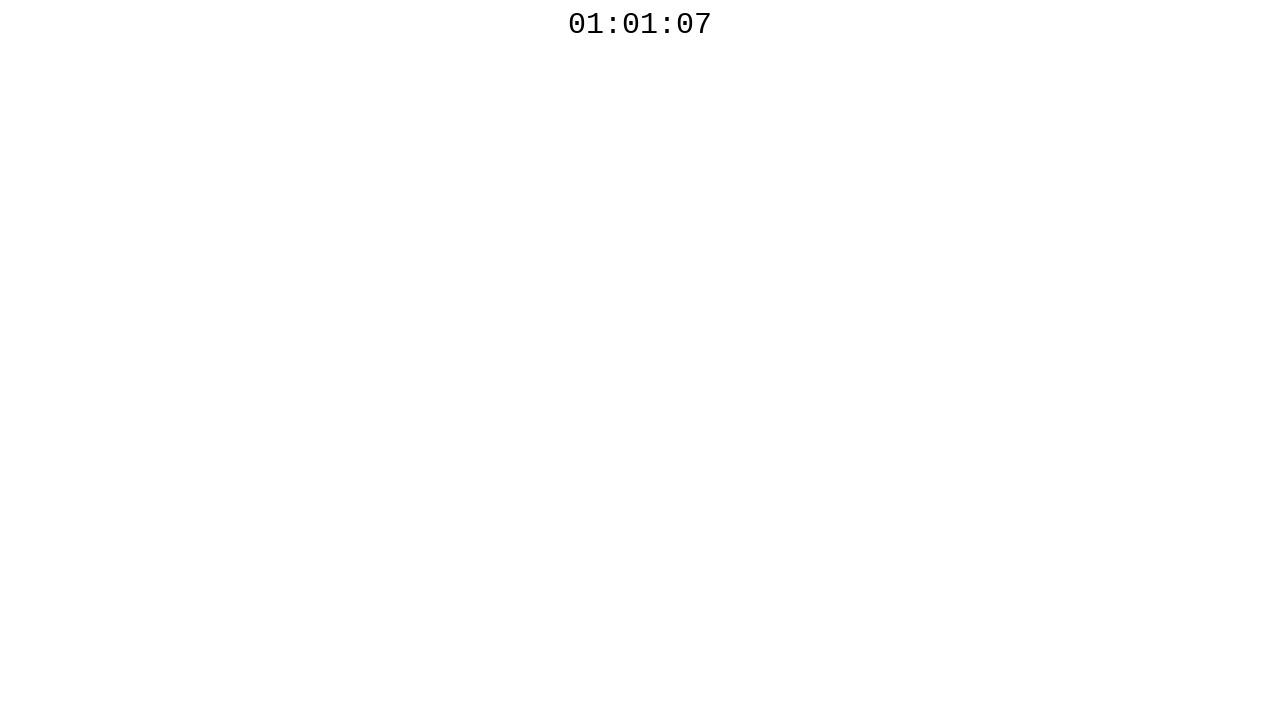

Waited 200ms for next countdown check
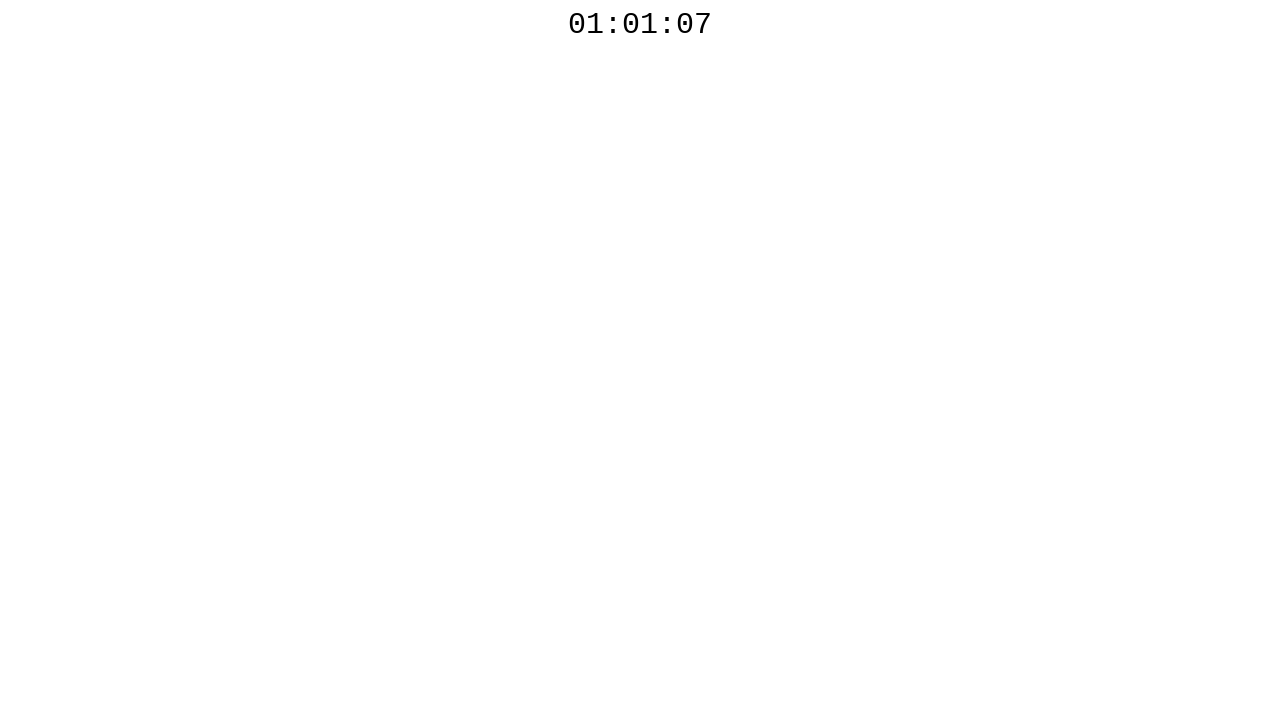

Retrieved countdown text: 01:01:06
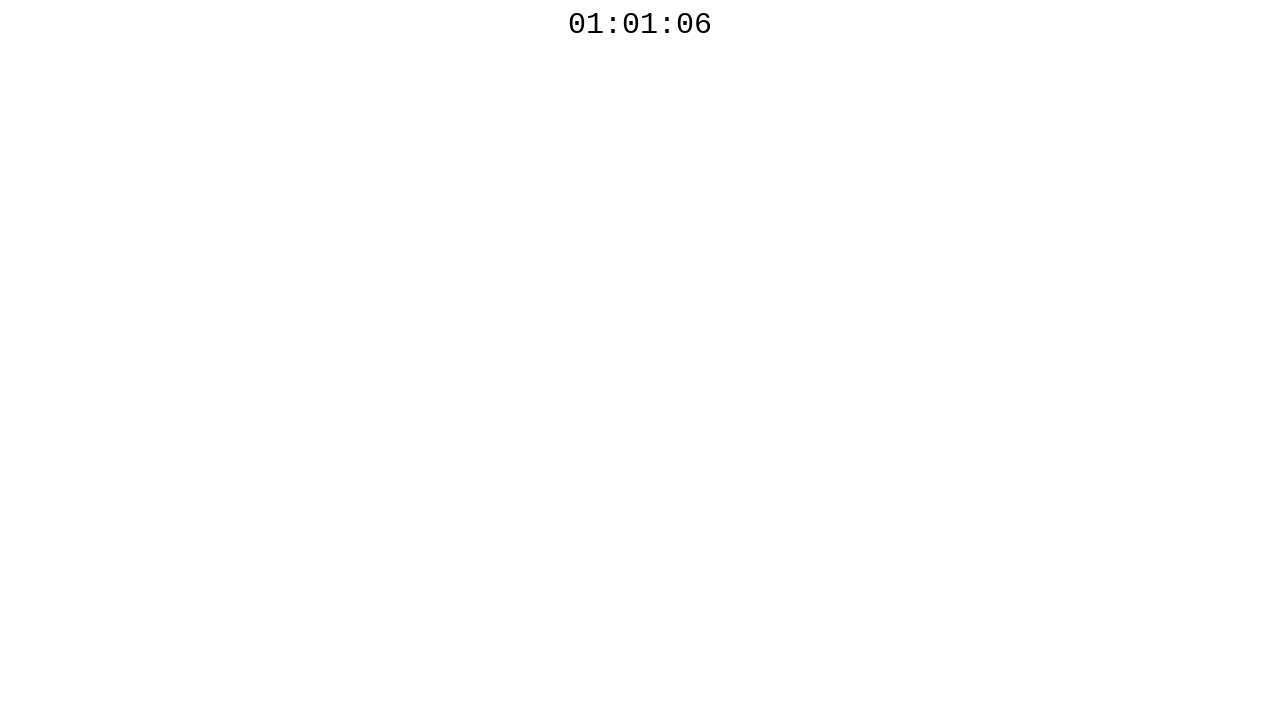

Waited 200ms for next countdown check
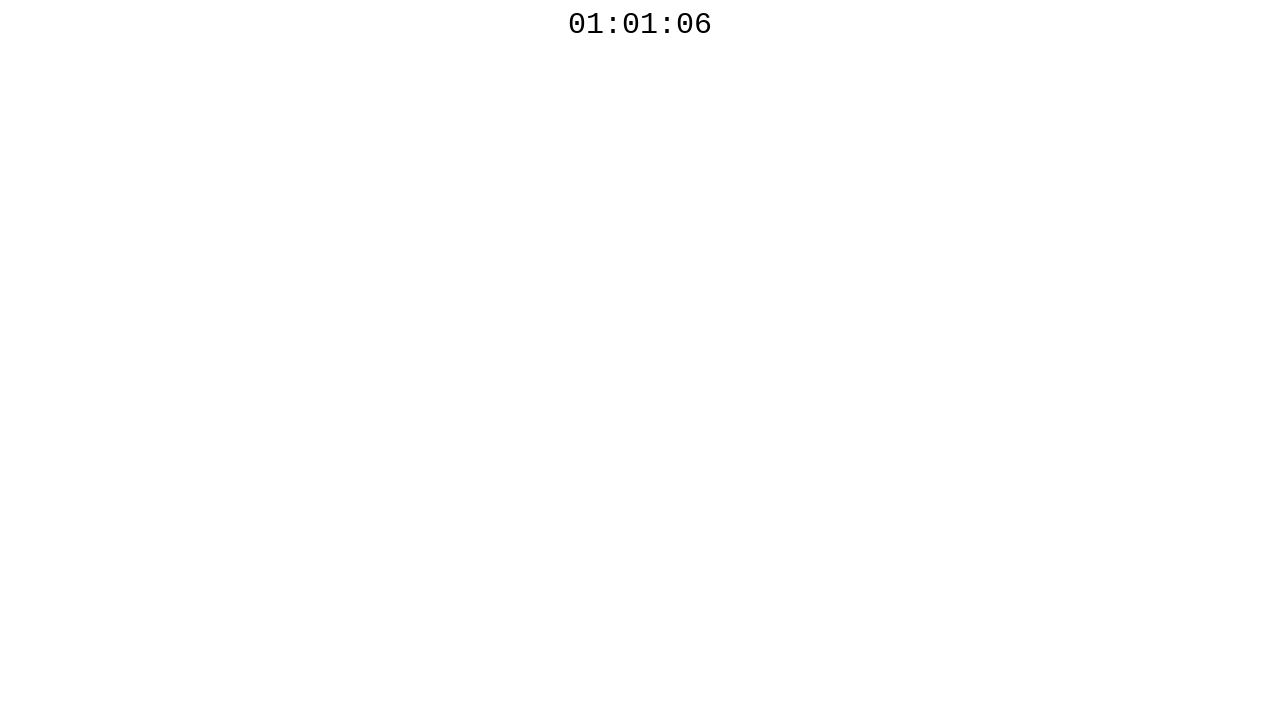

Retrieved countdown text: 01:01:06
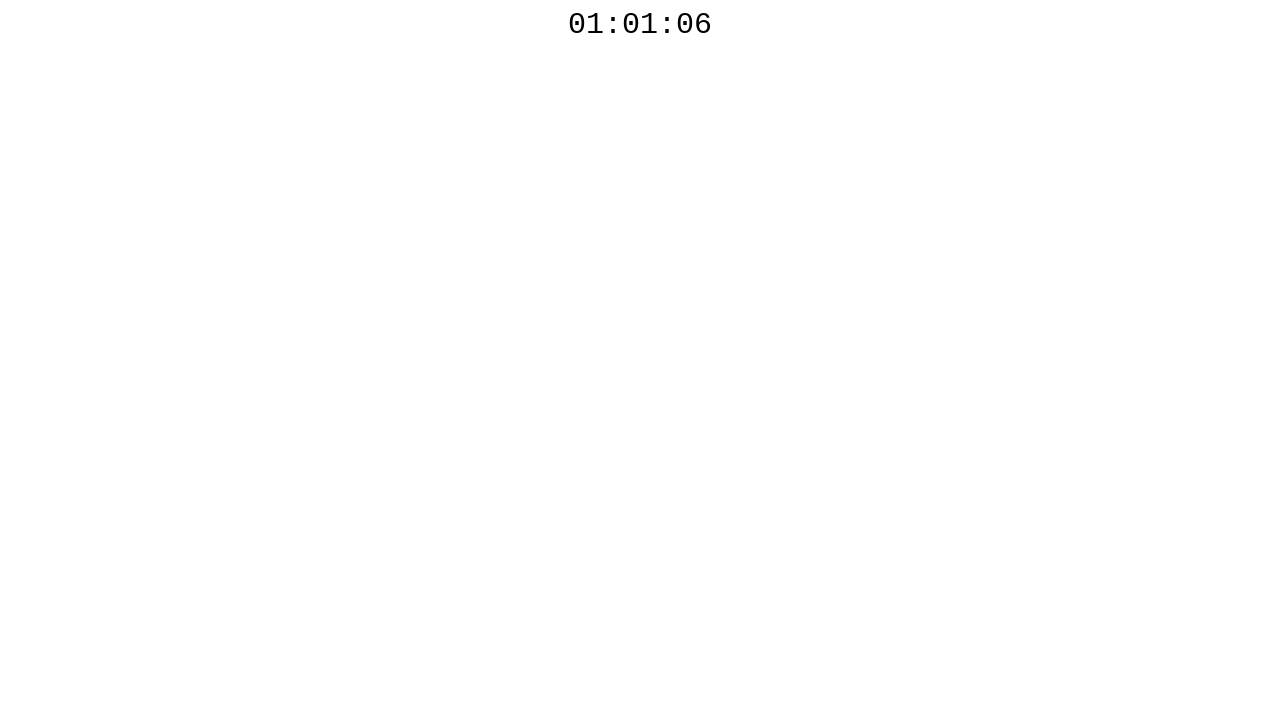

Waited 200ms for next countdown check
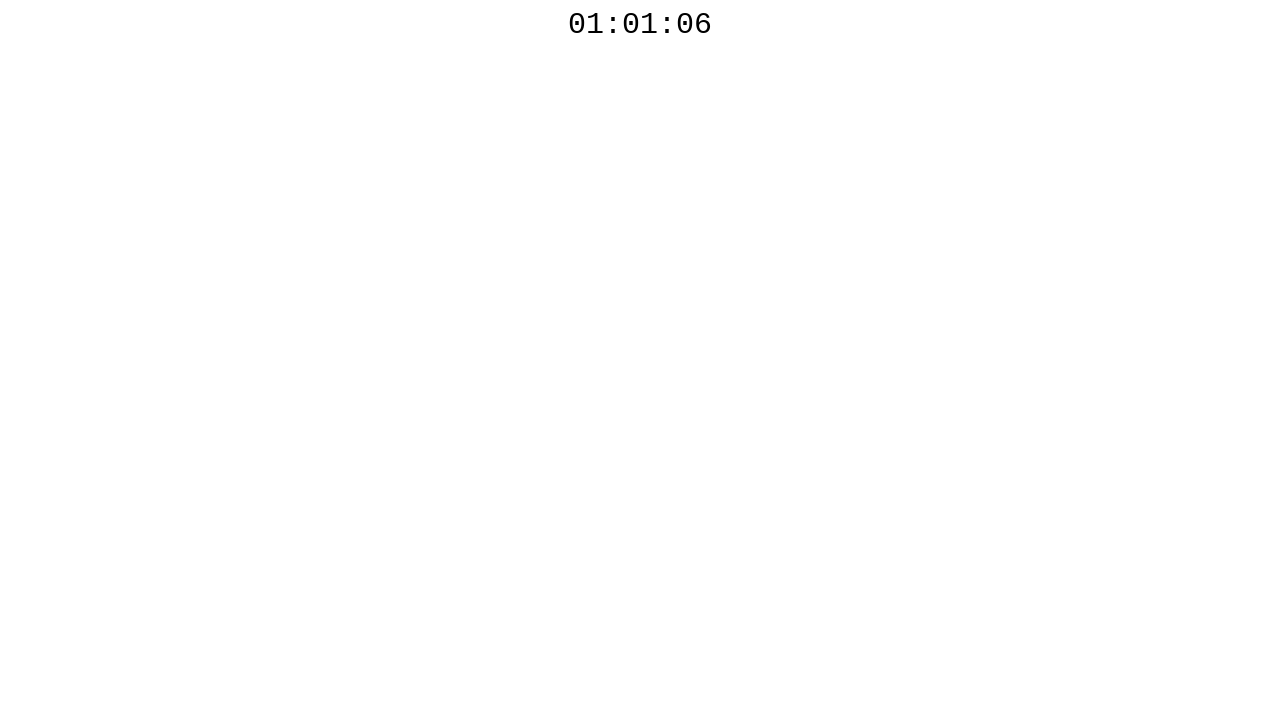

Retrieved countdown text: 01:01:06
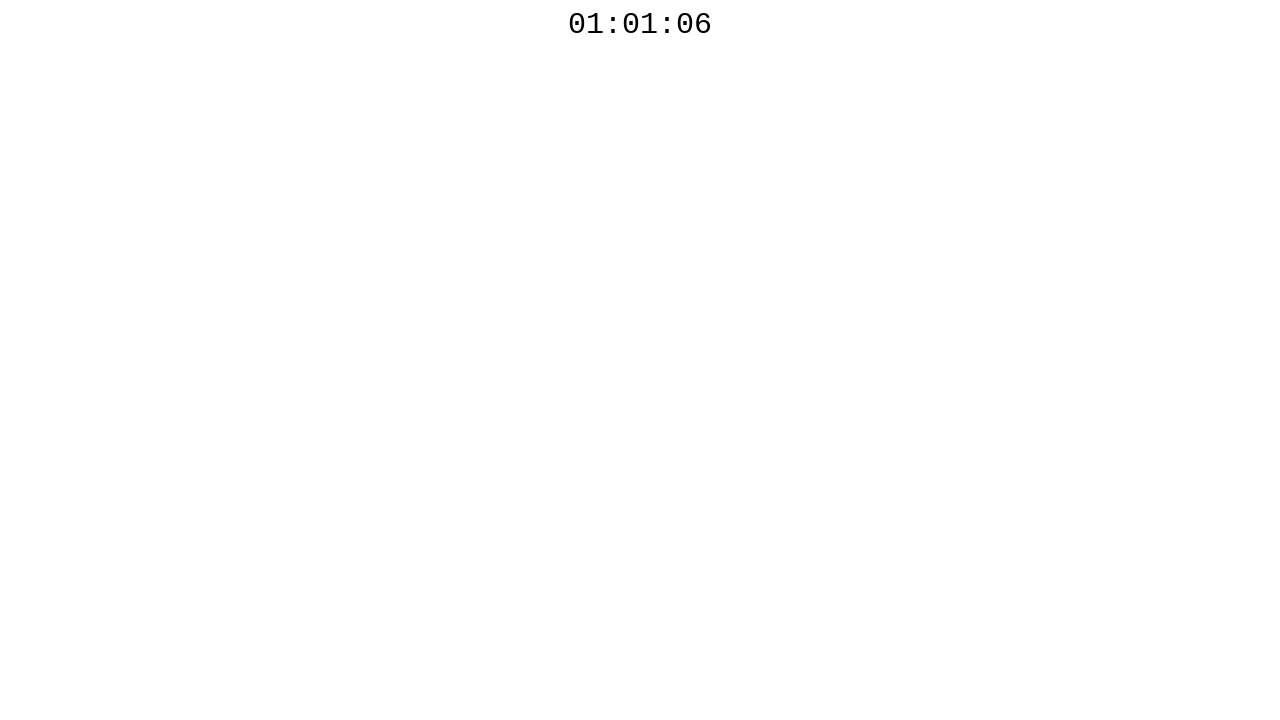

Waited 200ms for next countdown check
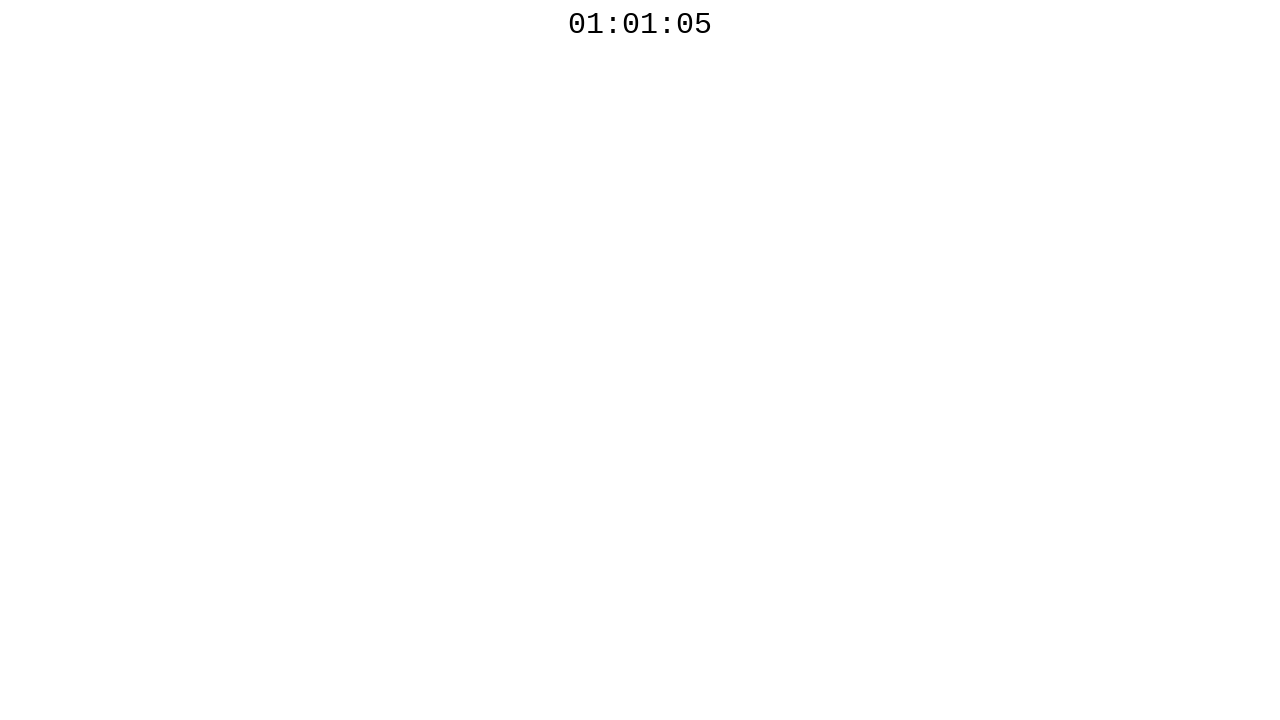

Retrieved countdown text: 01:01:05
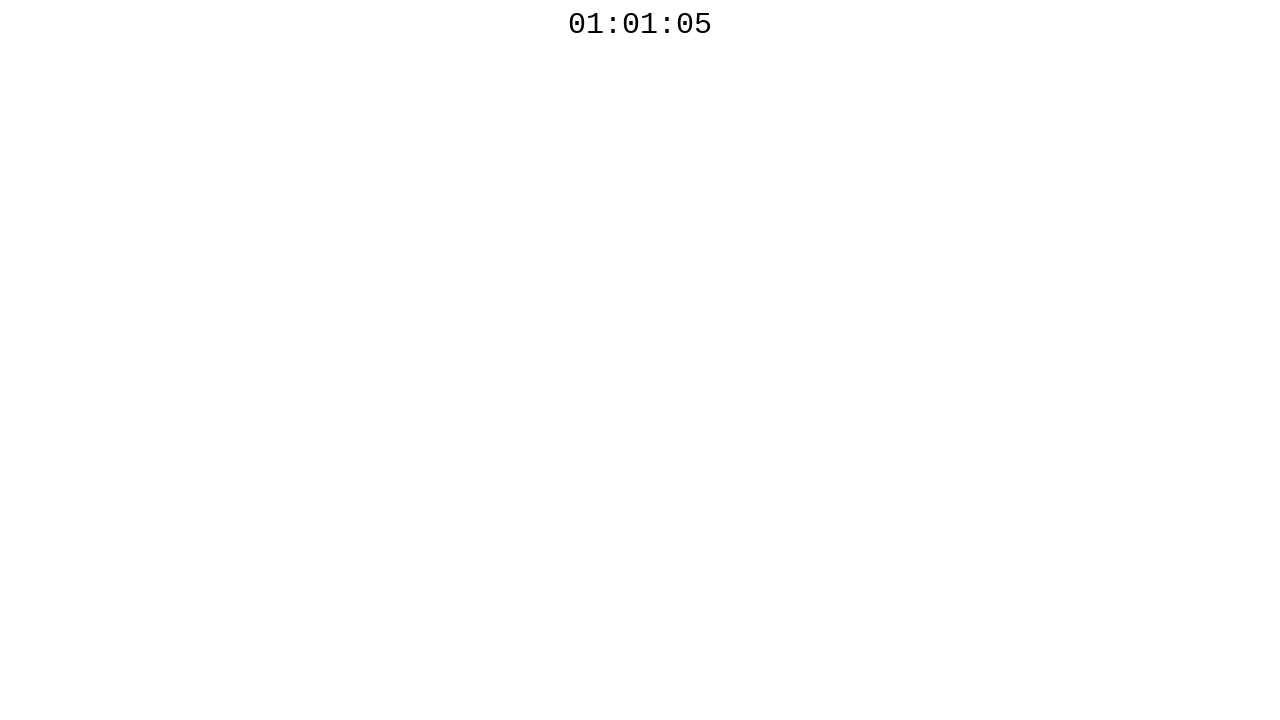

Waited 200ms for next countdown check
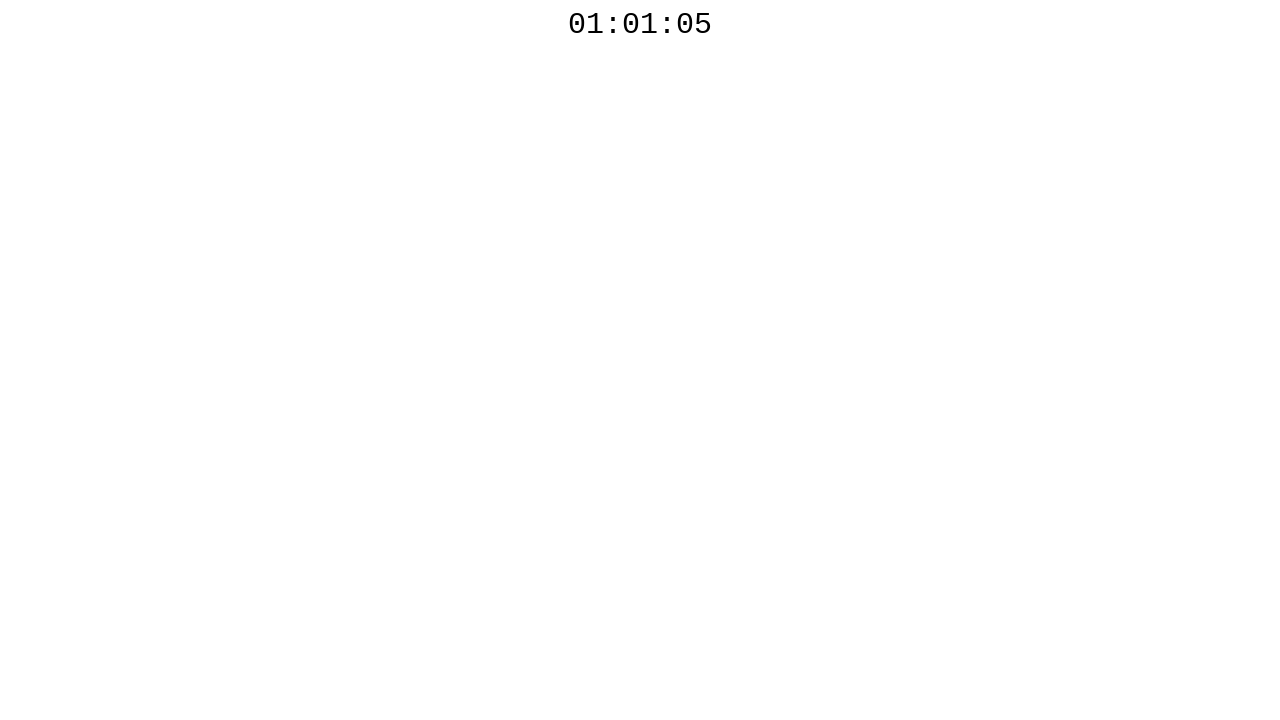

Retrieved countdown text: 01:01:05
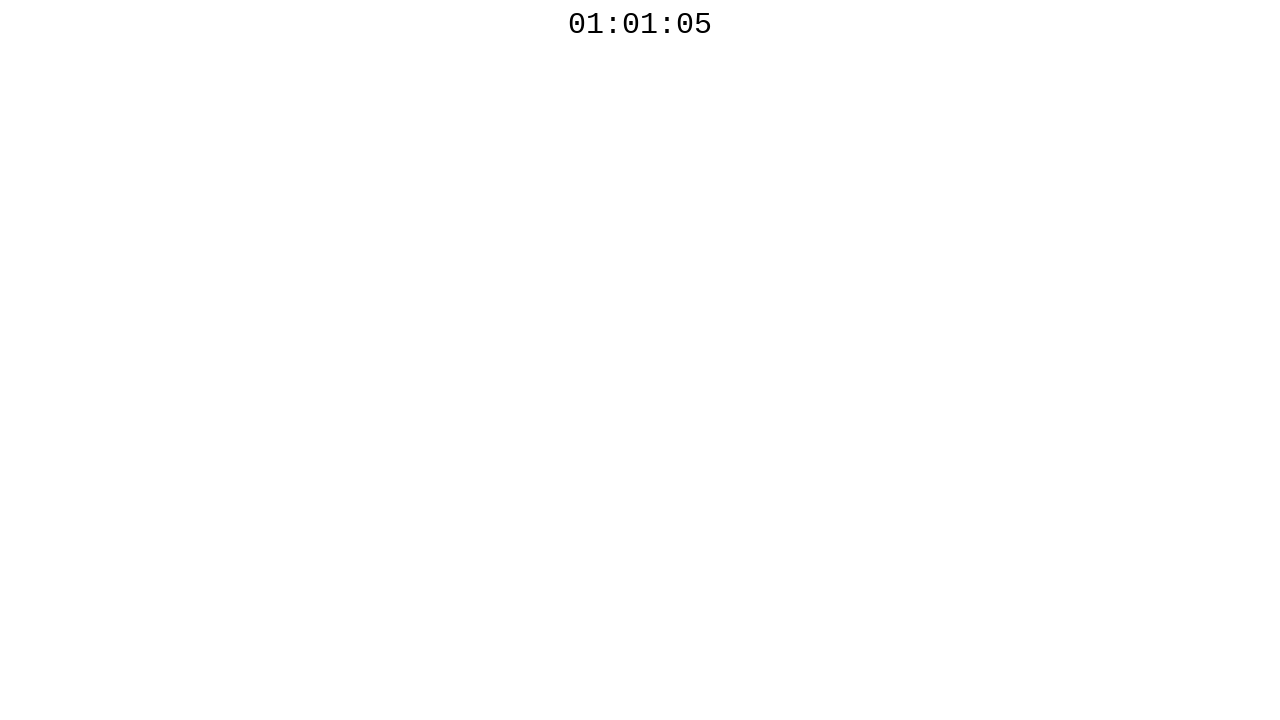

Waited 200ms for next countdown check
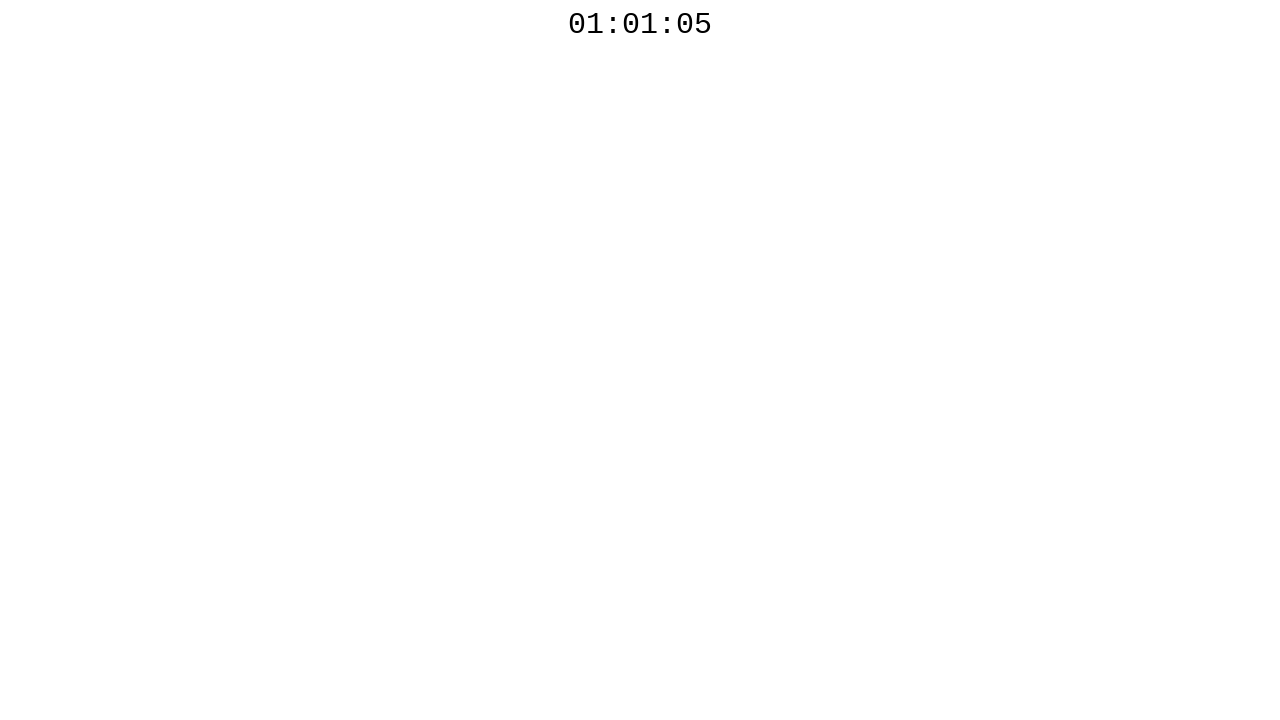

Retrieved countdown text: 01:01:04
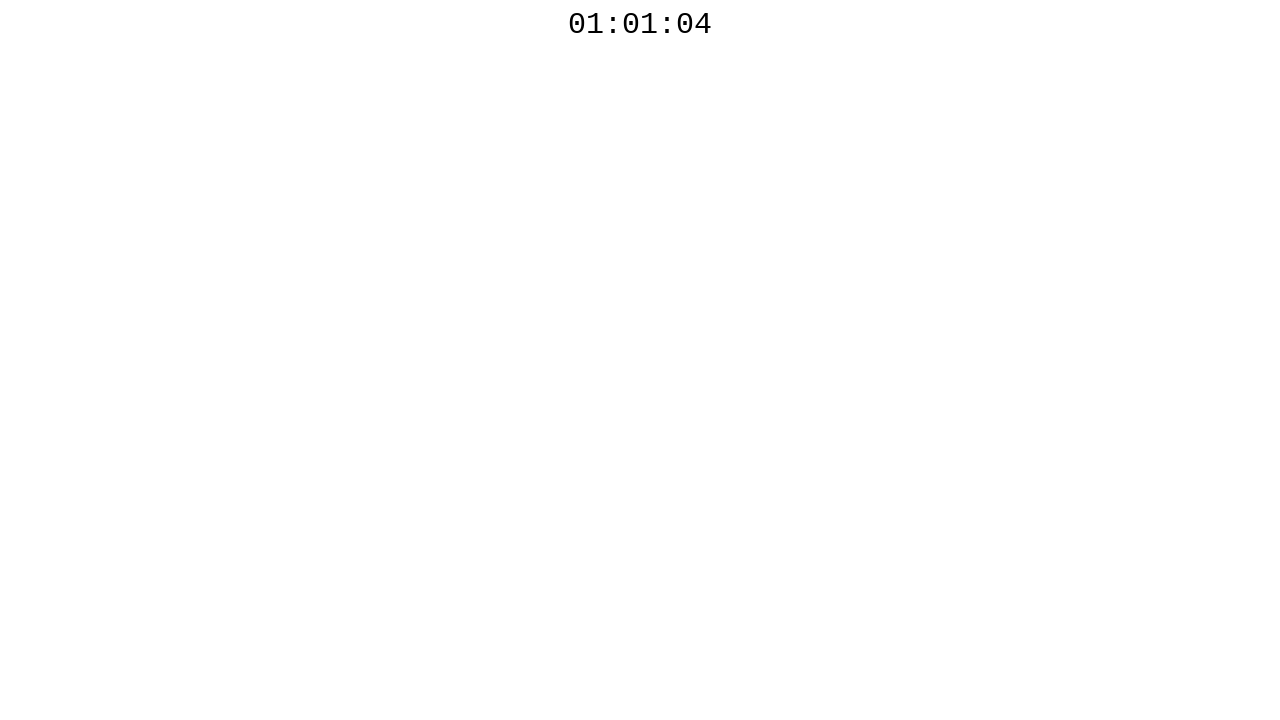

Waited 200ms for next countdown check
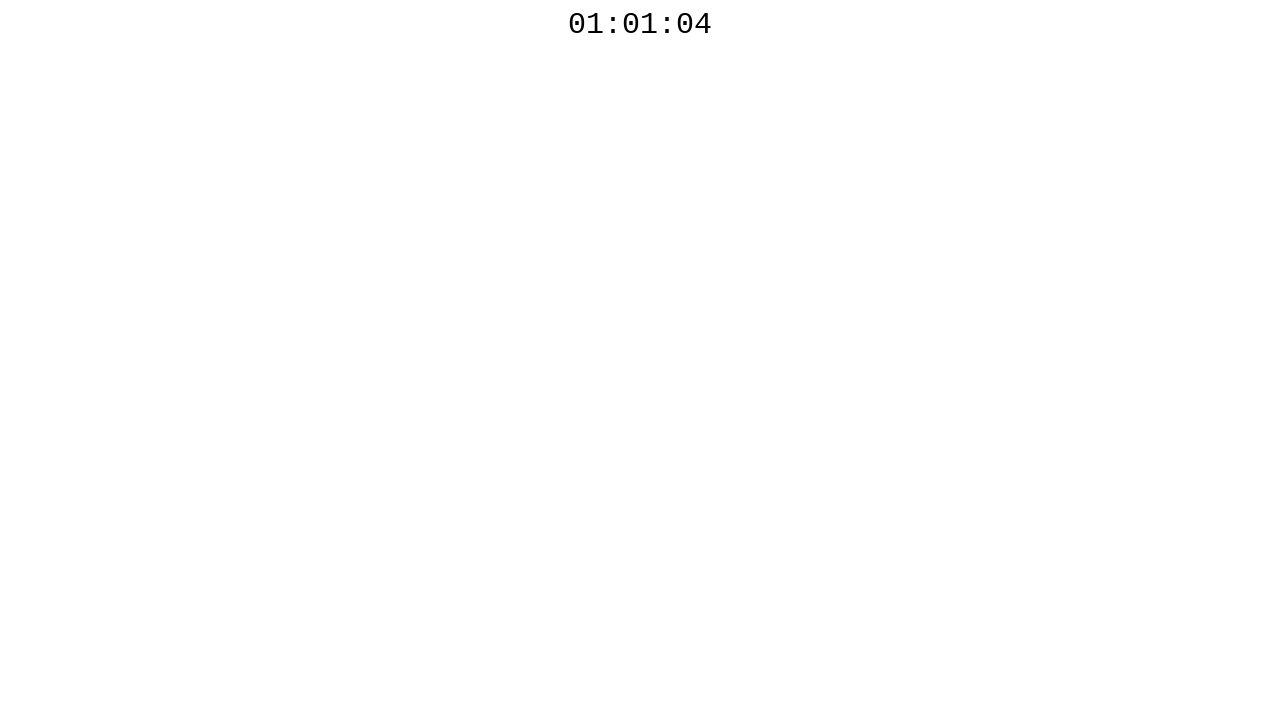

Retrieved countdown text: 01:01:04
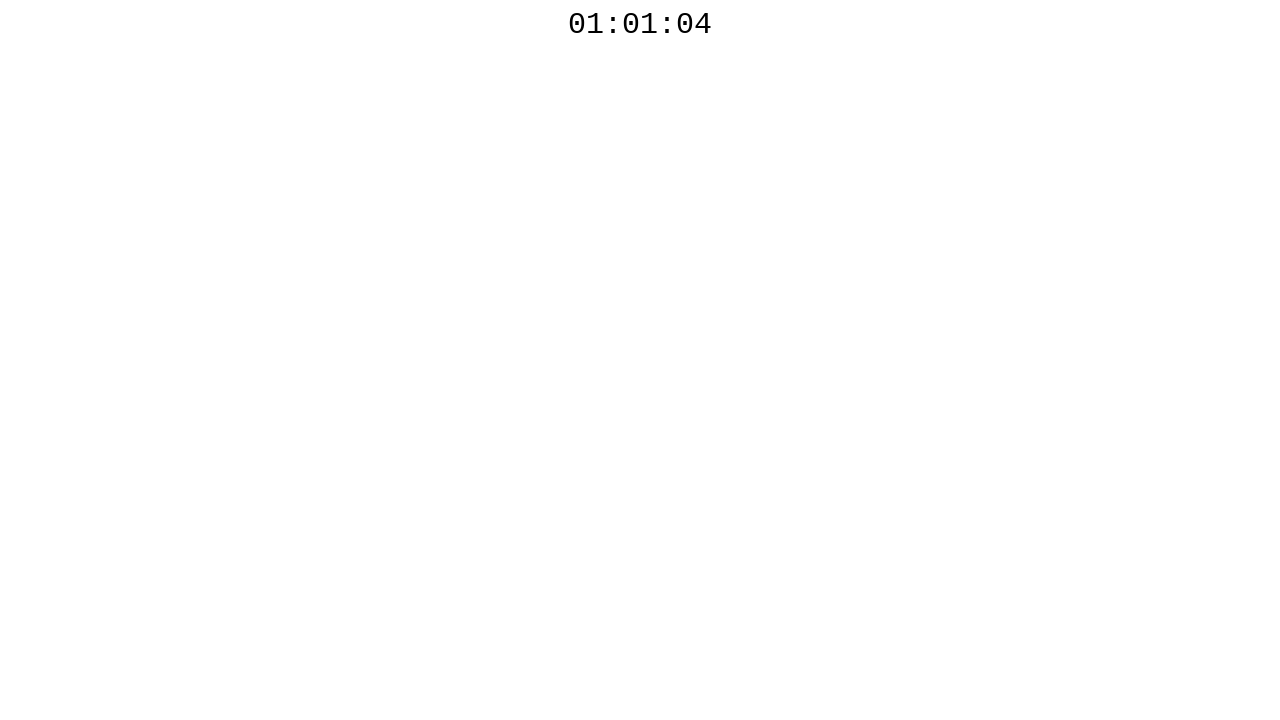

Waited 200ms for next countdown check
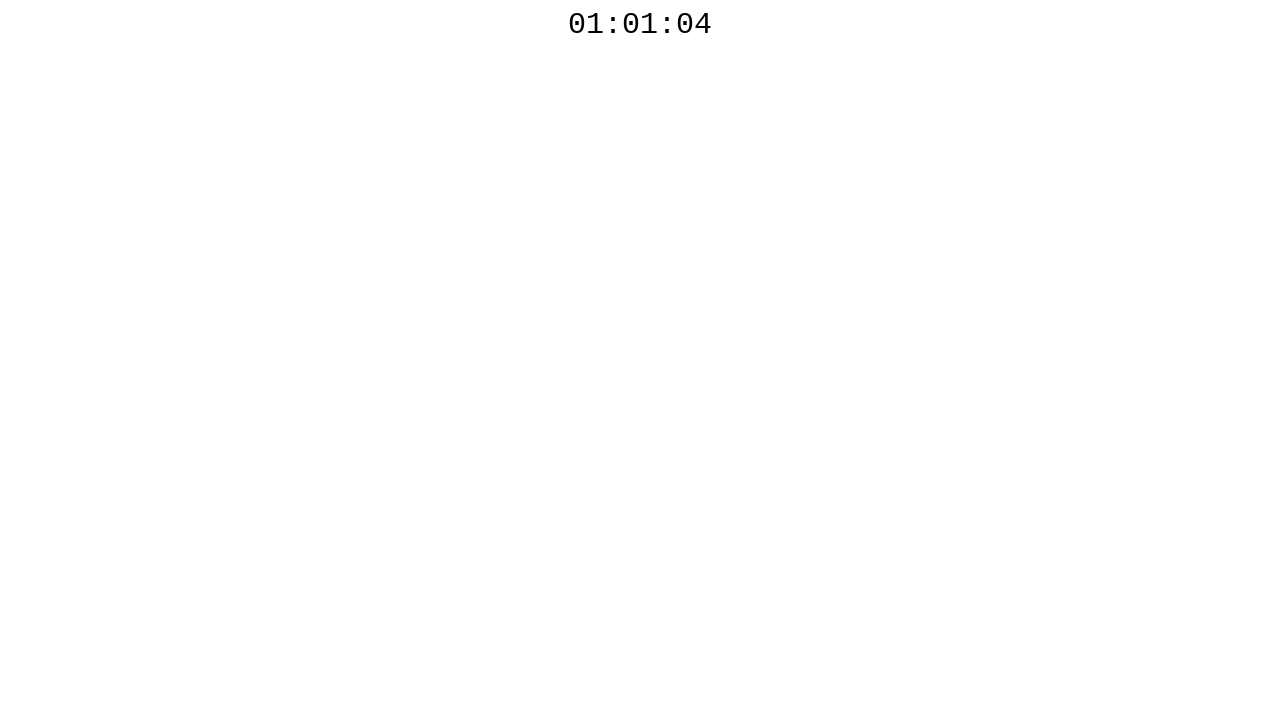

Retrieved countdown text: 01:01:04
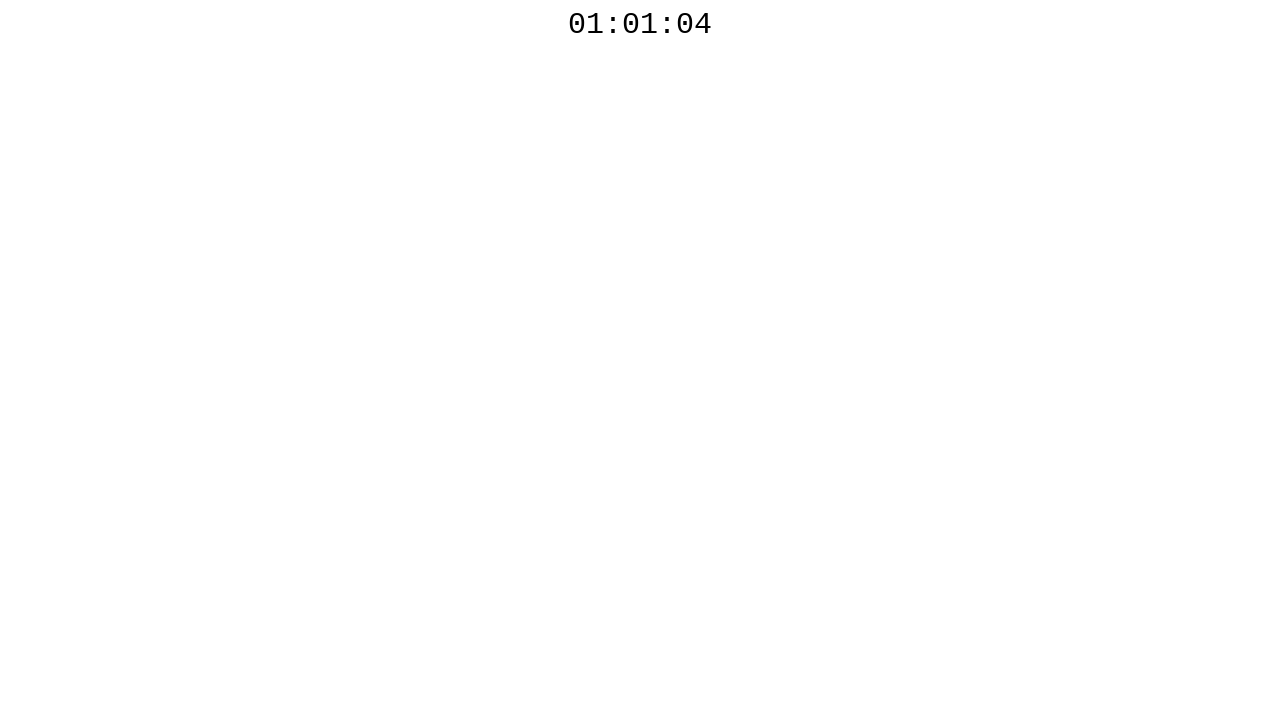

Waited 200ms for next countdown check
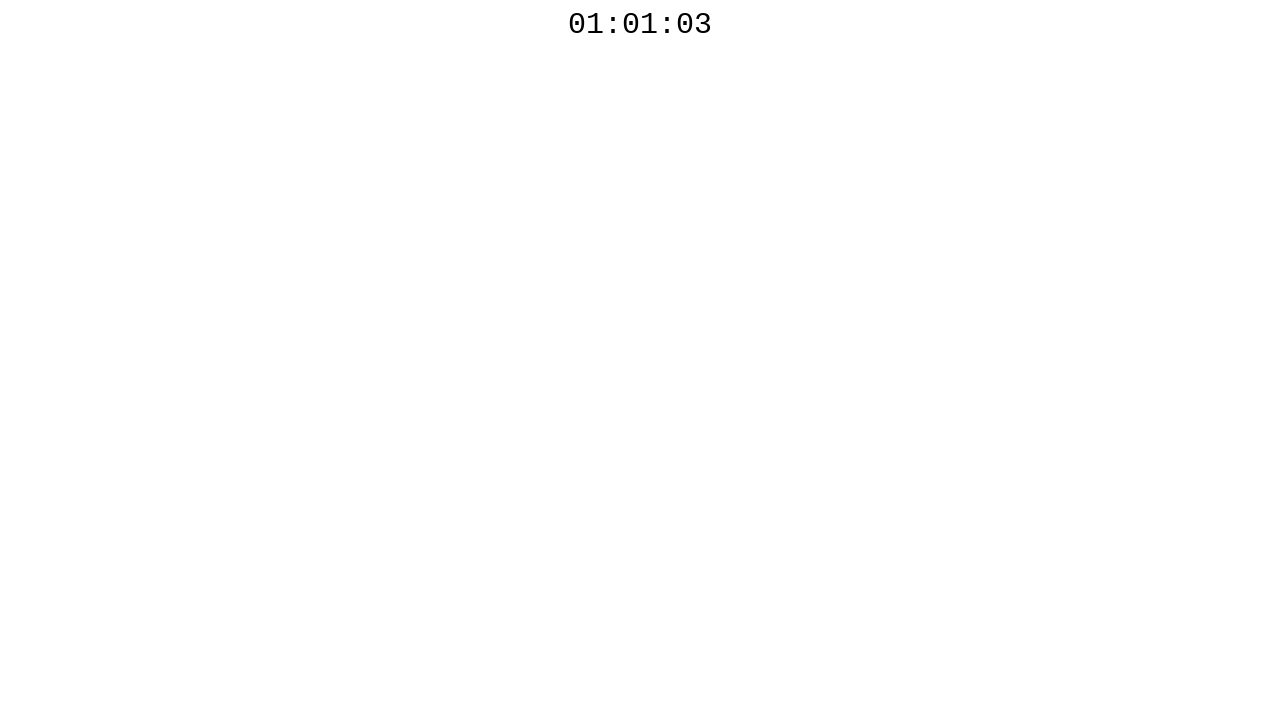

Retrieved countdown text: 01:01:03
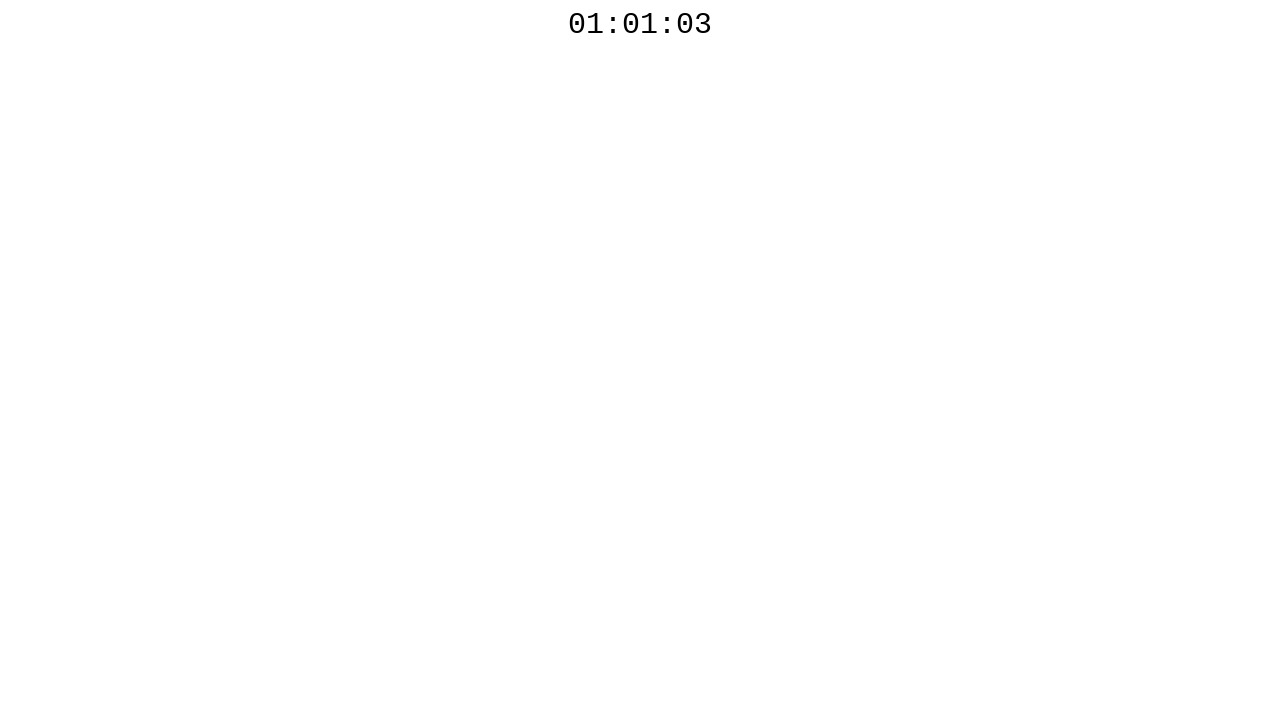

Waited 200ms for next countdown check
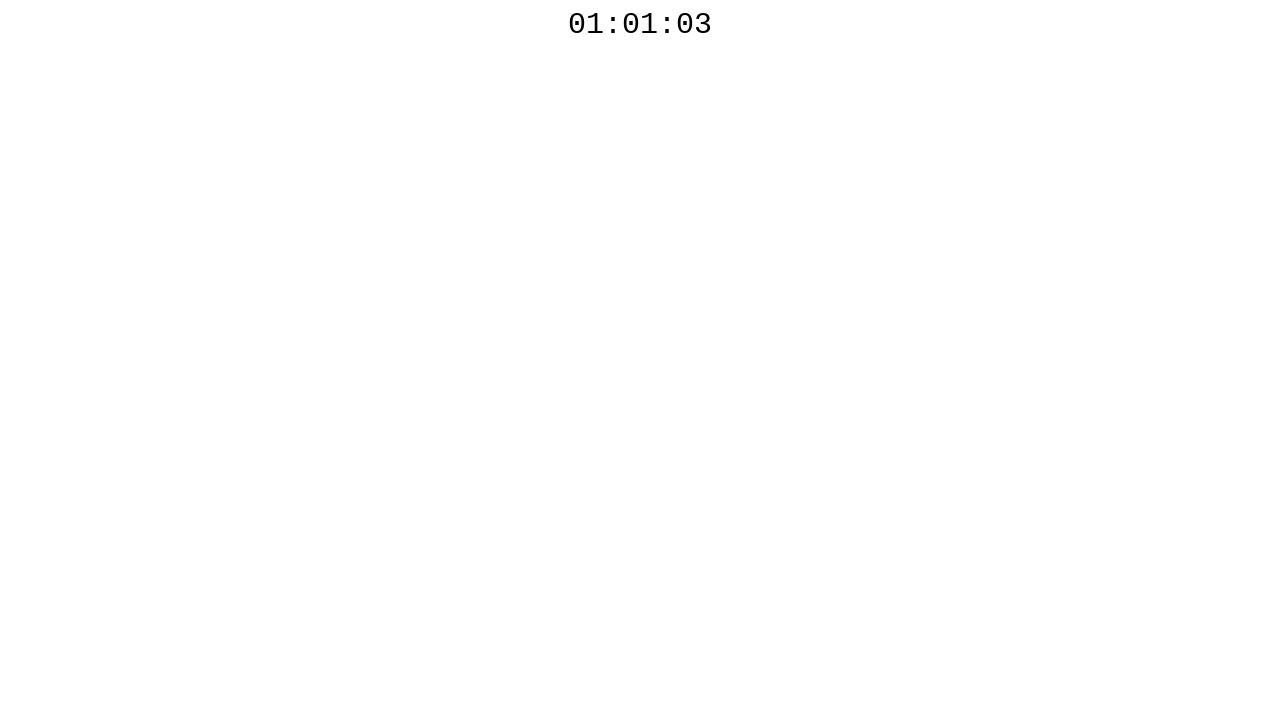

Retrieved countdown text: 01:01:03
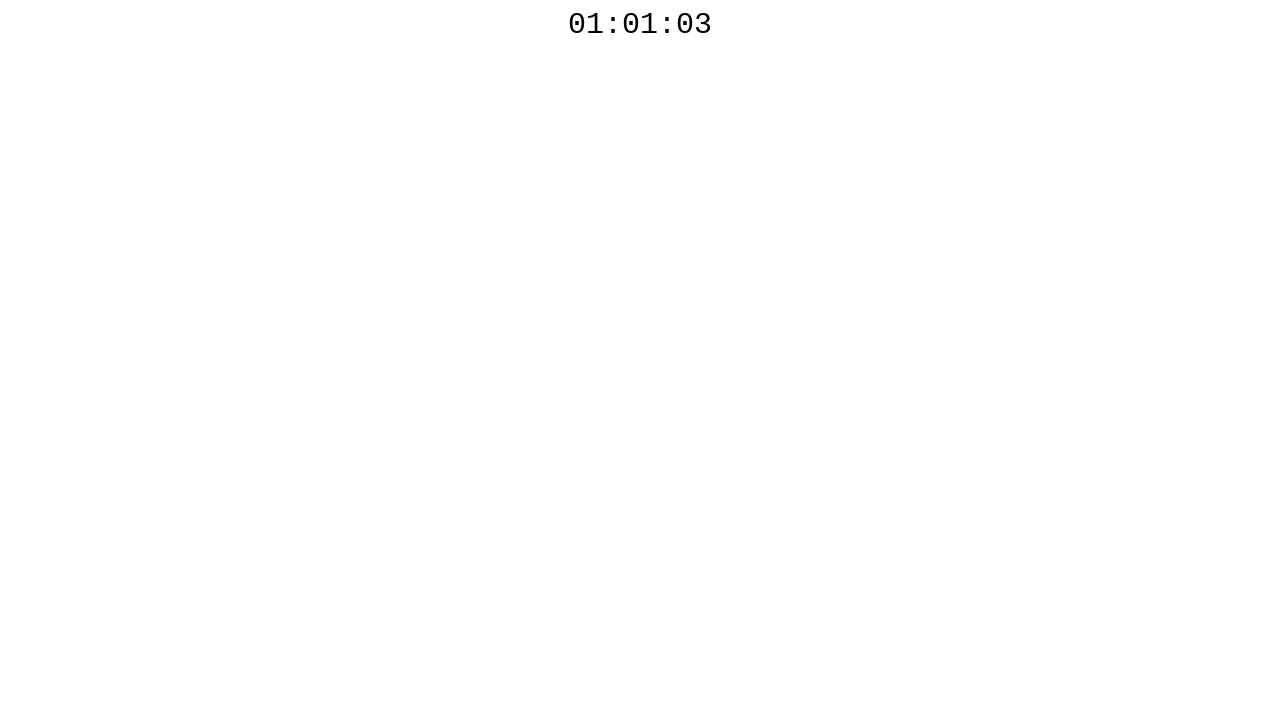

Waited 200ms for next countdown check
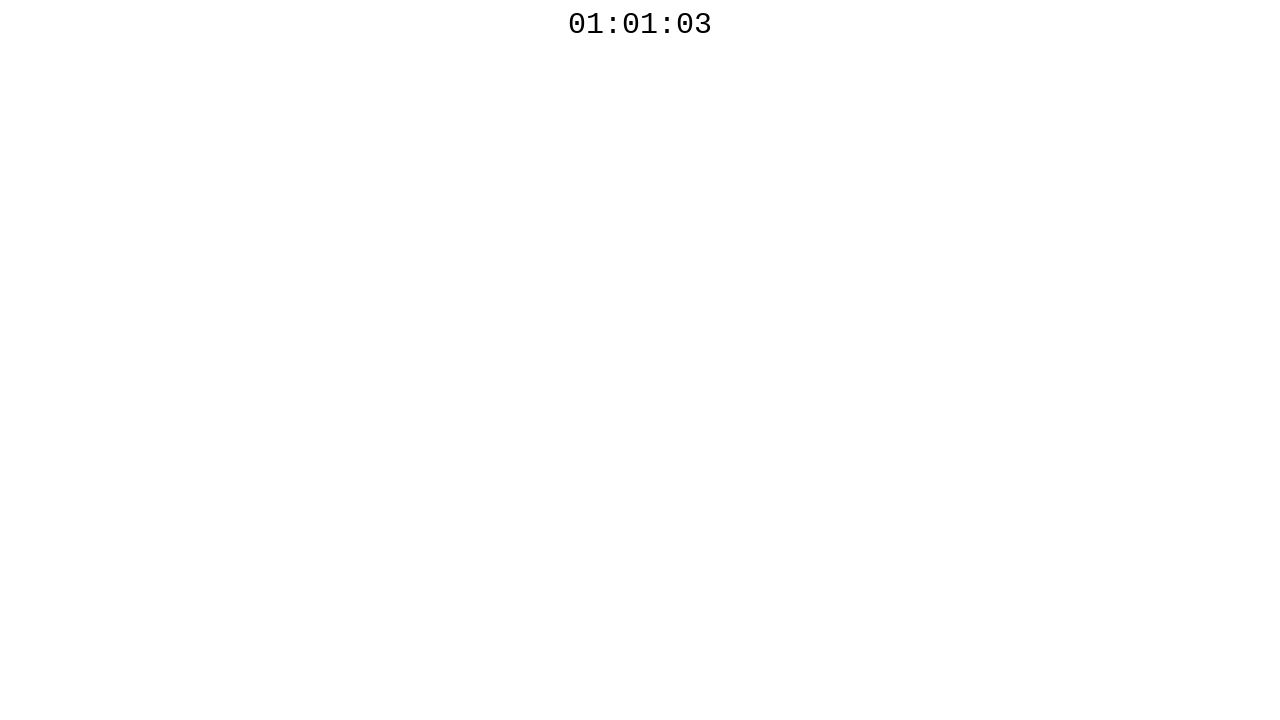

Retrieved countdown text: 01:01:02
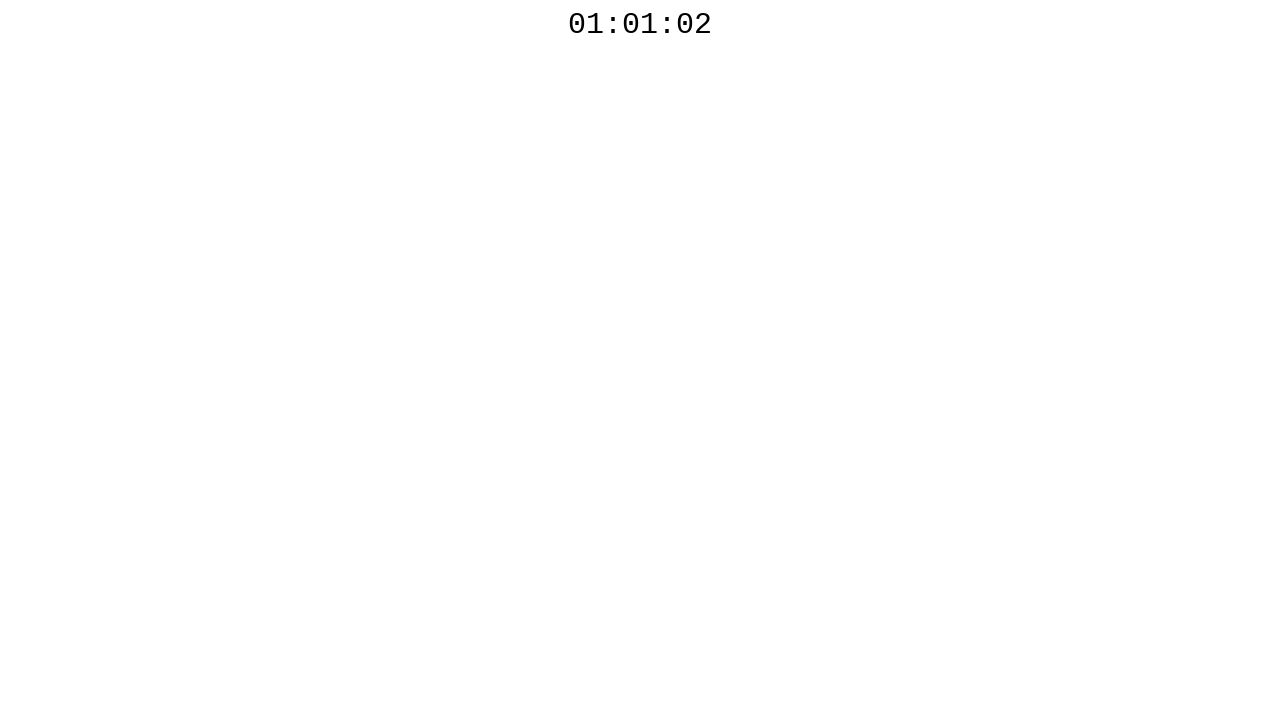

Waited 200ms for next countdown check
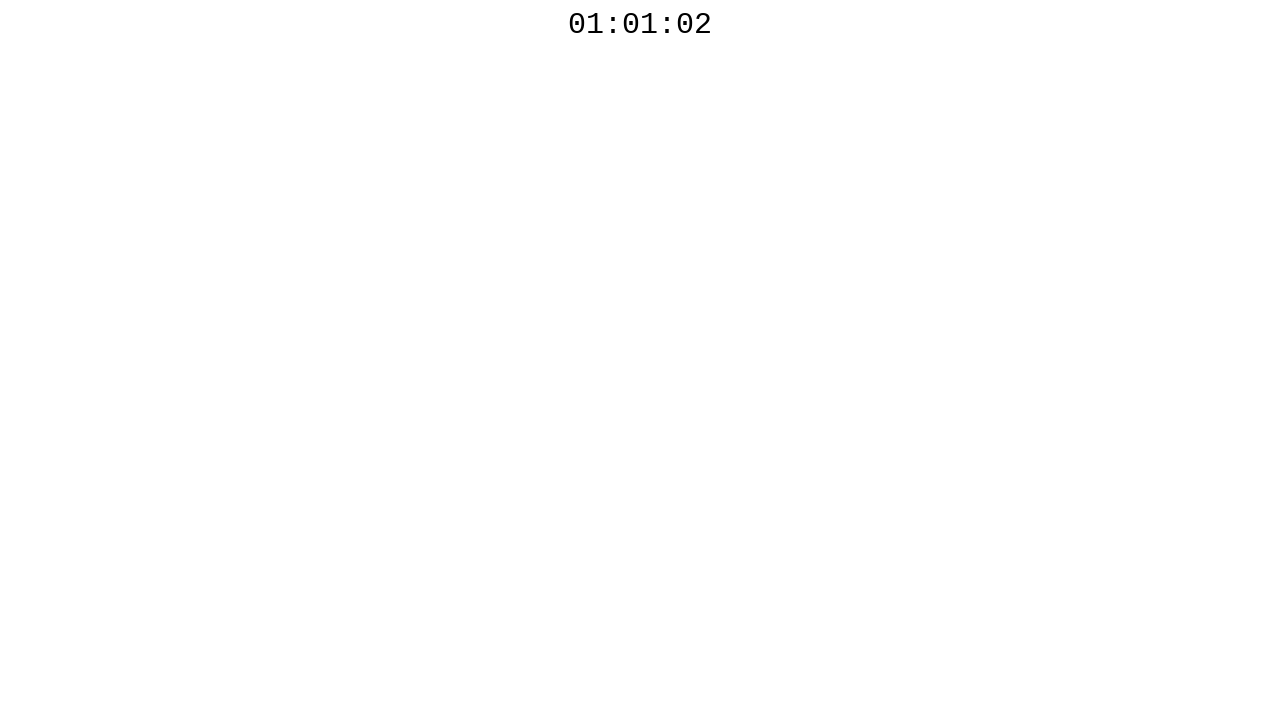

Retrieved countdown text: 01:01:02
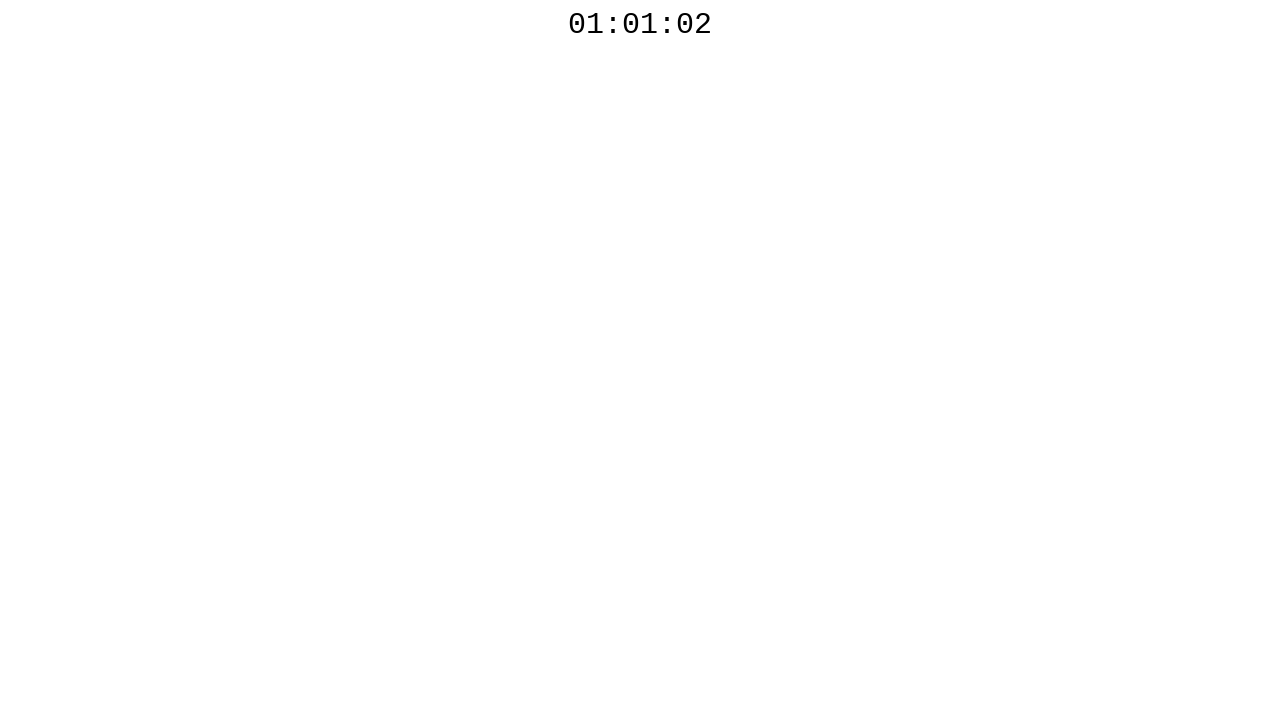

Waited 200ms for next countdown check
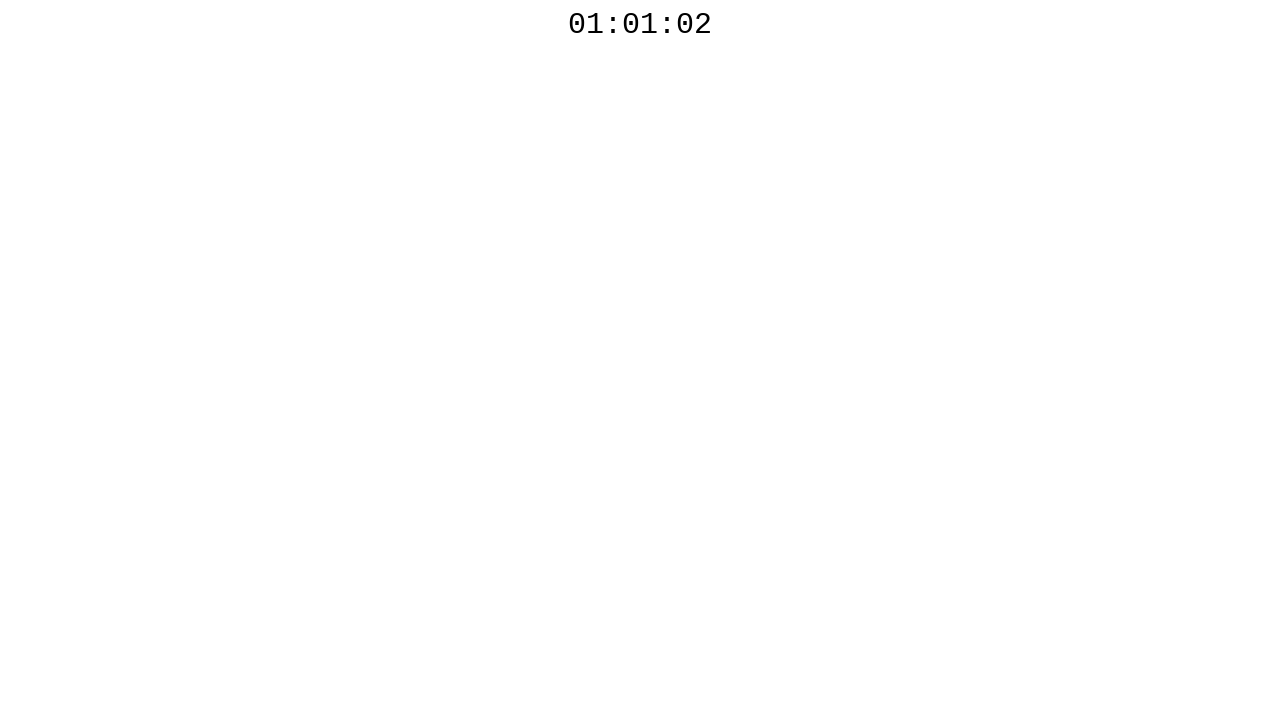

Retrieved countdown text: 01:01:02
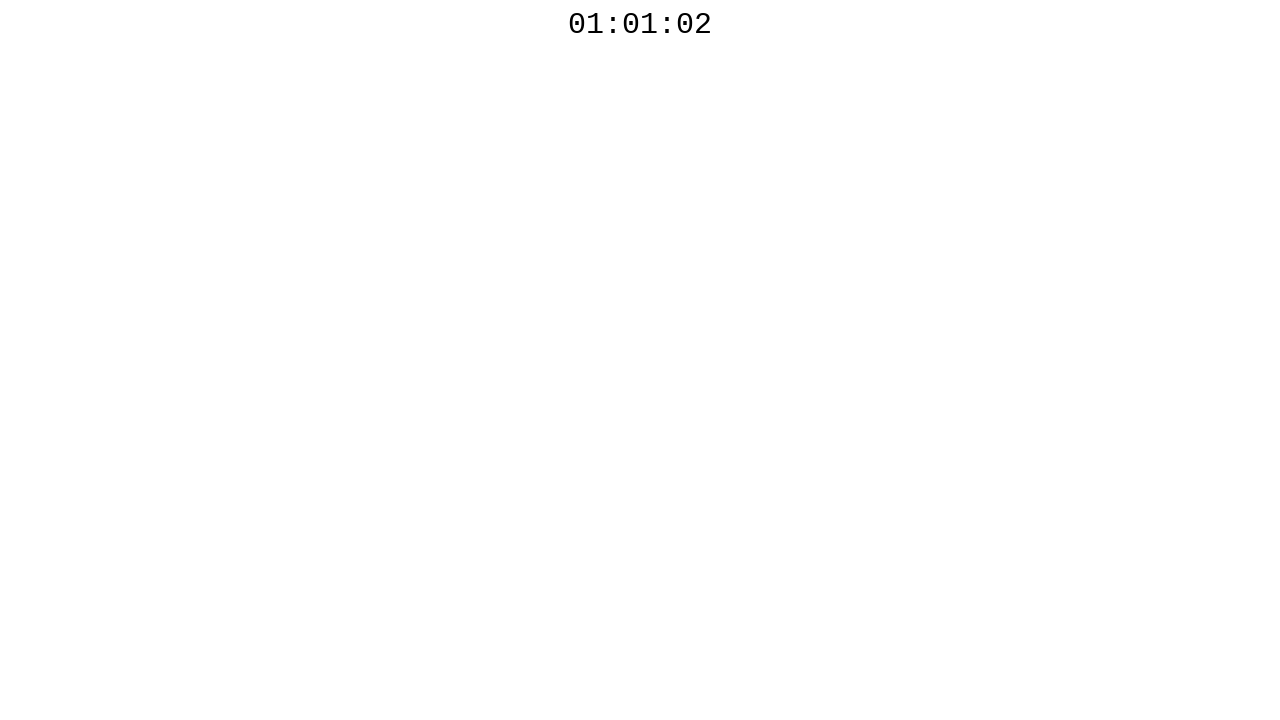

Waited 200ms for next countdown check
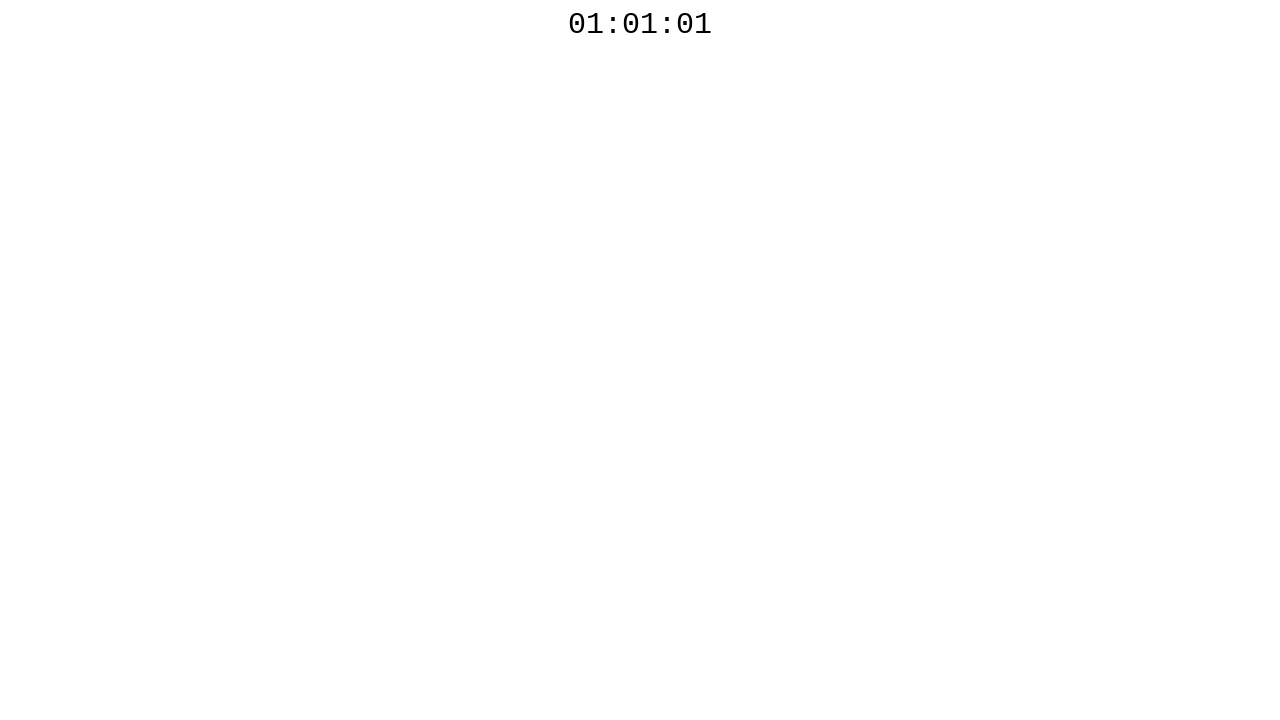

Retrieved countdown text: 01:01:01
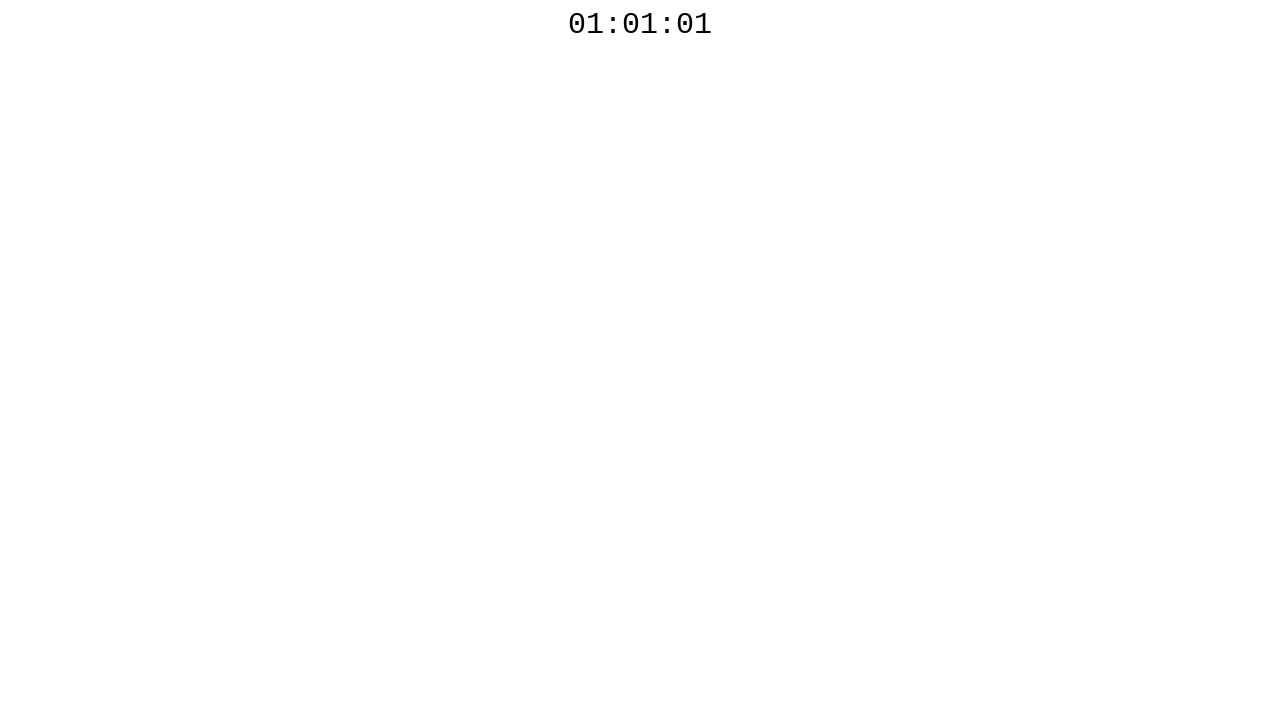

Waited 200ms for next countdown check
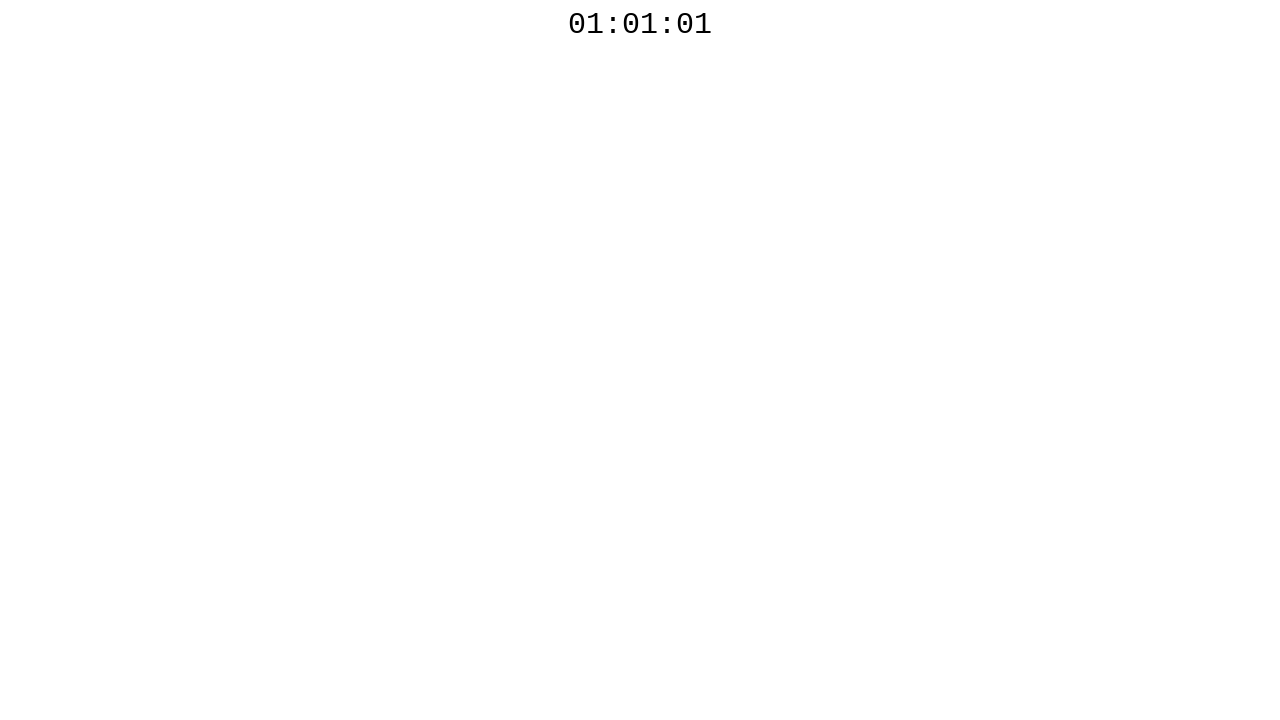

Retrieved countdown text: 01:01:01
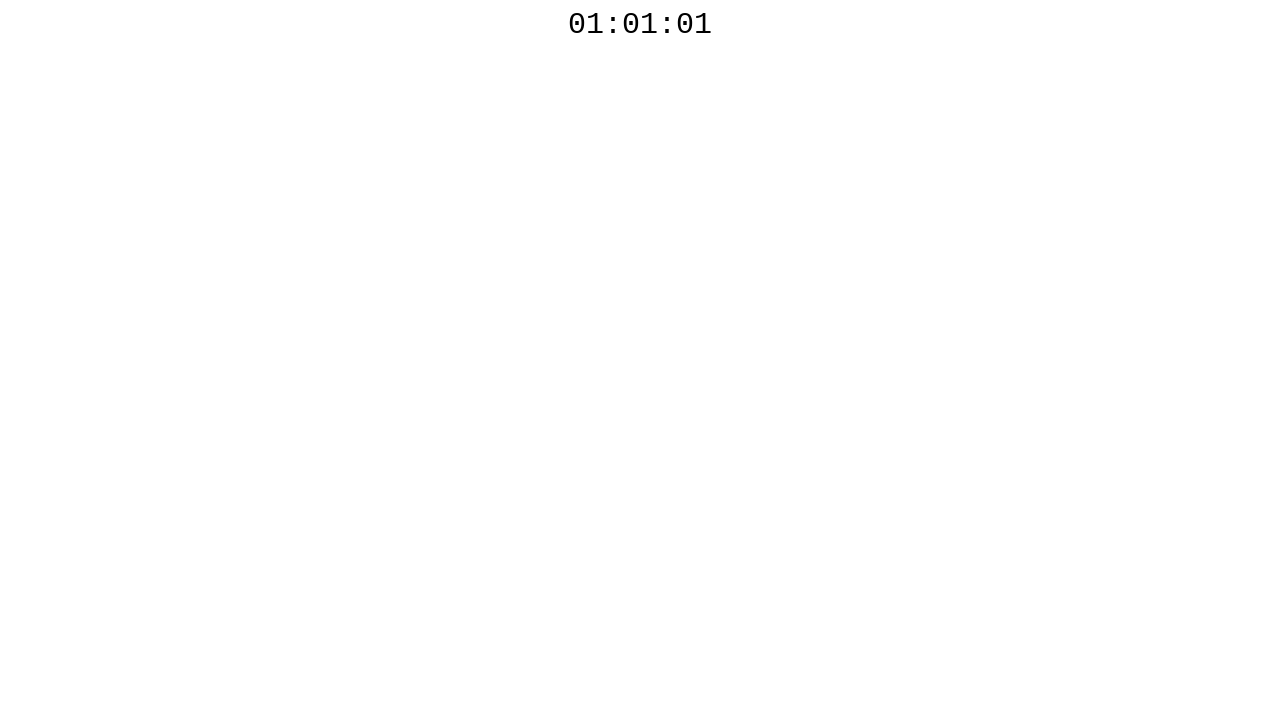

Waited 200ms for next countdown check
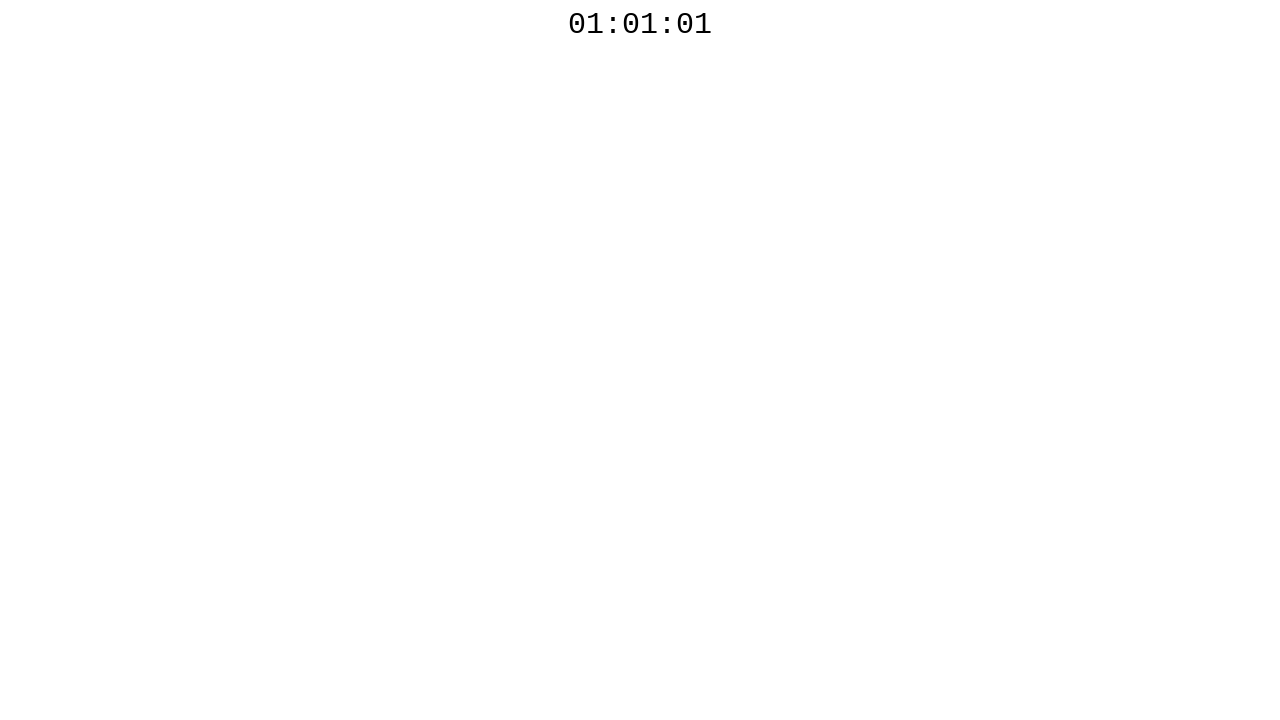

Retrieved countdown text: 01:01:00
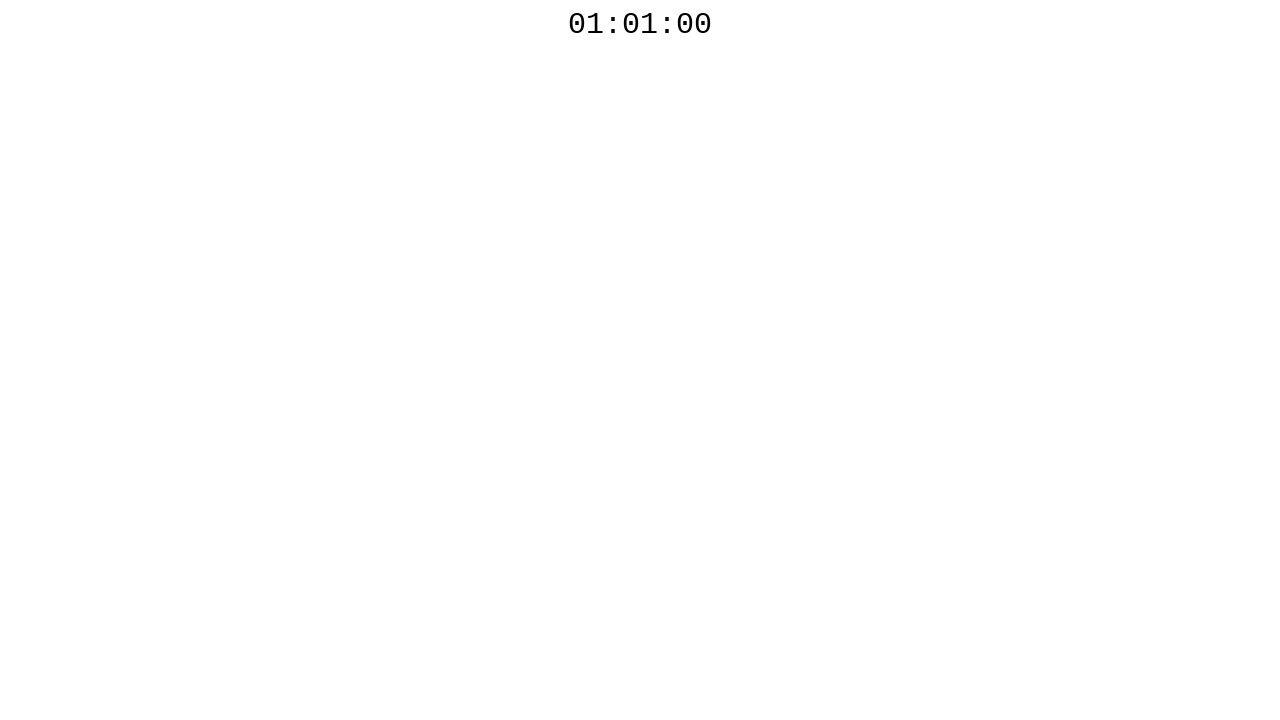

Verified that countdown reached a time ending in '00'
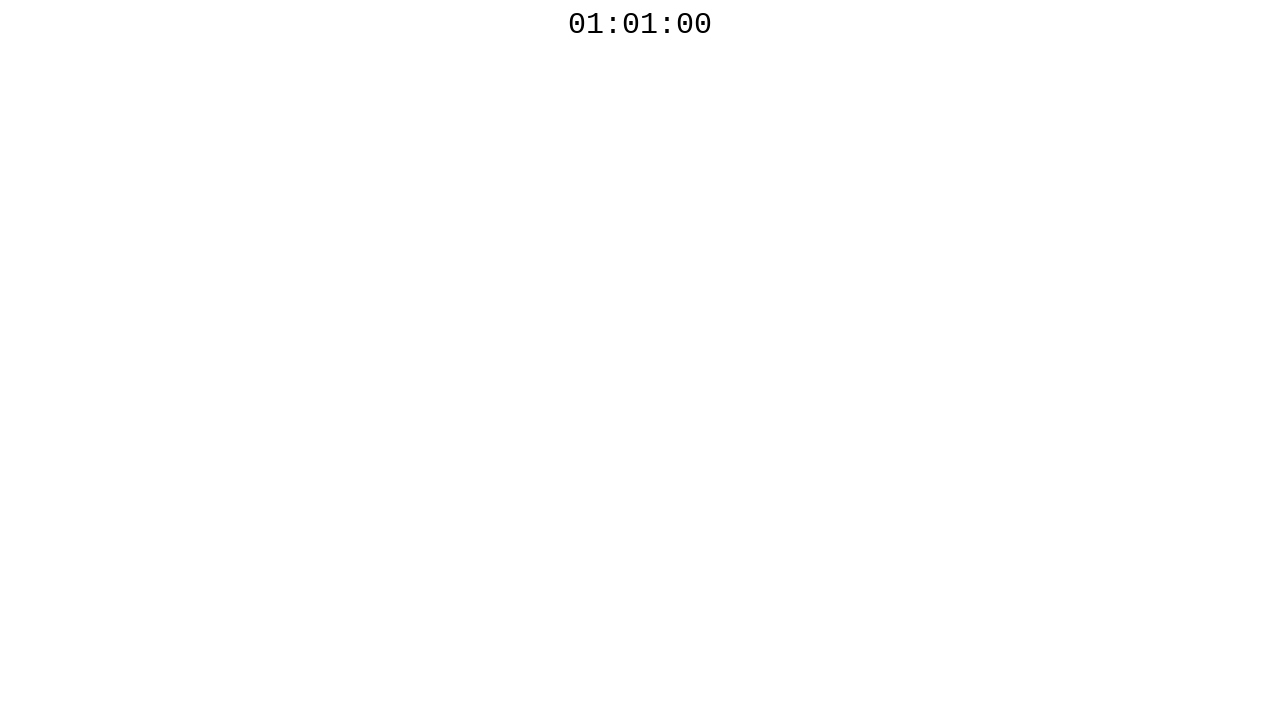

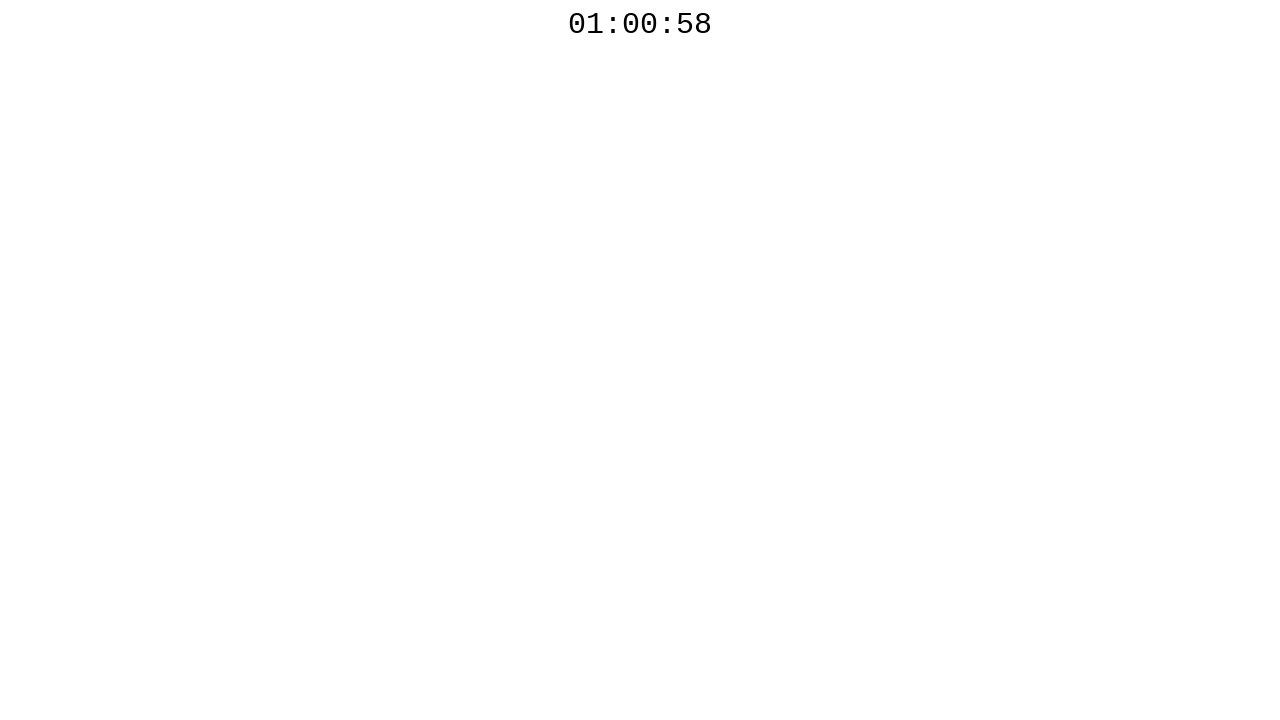